Tests adding items with special characters, accented characters, and symbols to a TodoMVC list to verify proper handling of diverse character inputs

Starting URL: https://todomvc.com/examples/angular/dist/browser/#/all

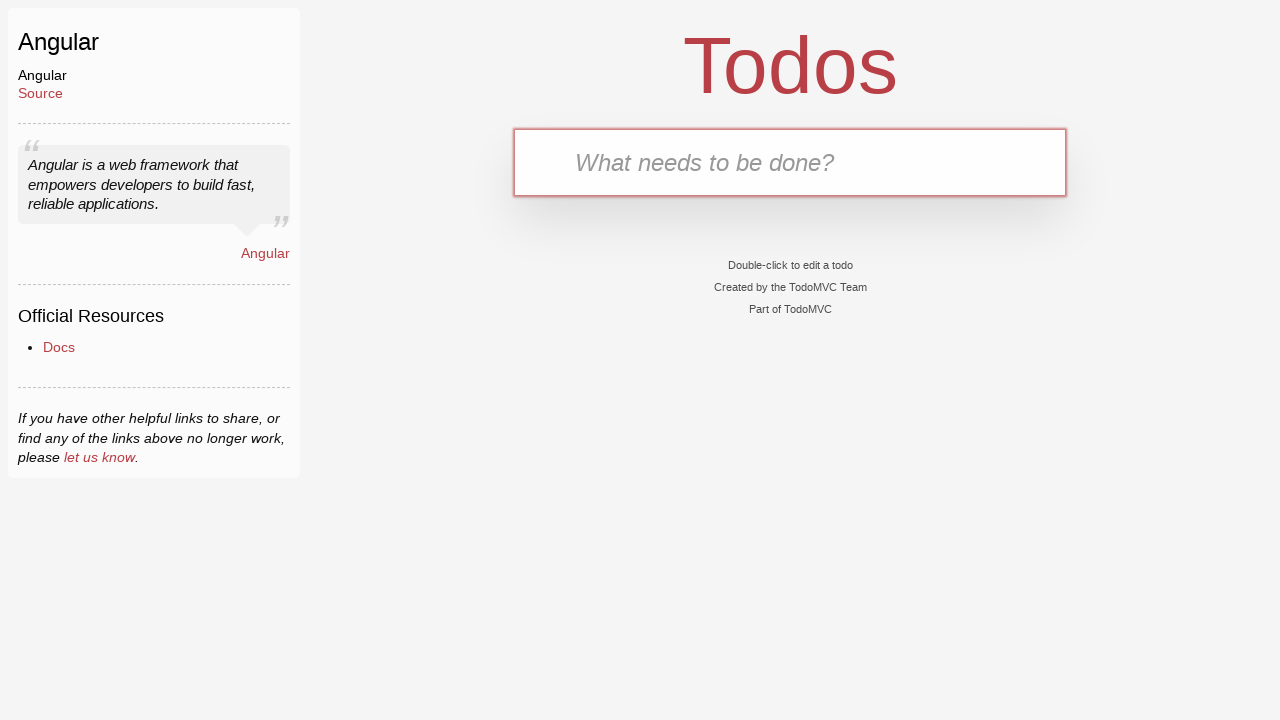

Clicked new todo input field at (790, 162) on .new-todo
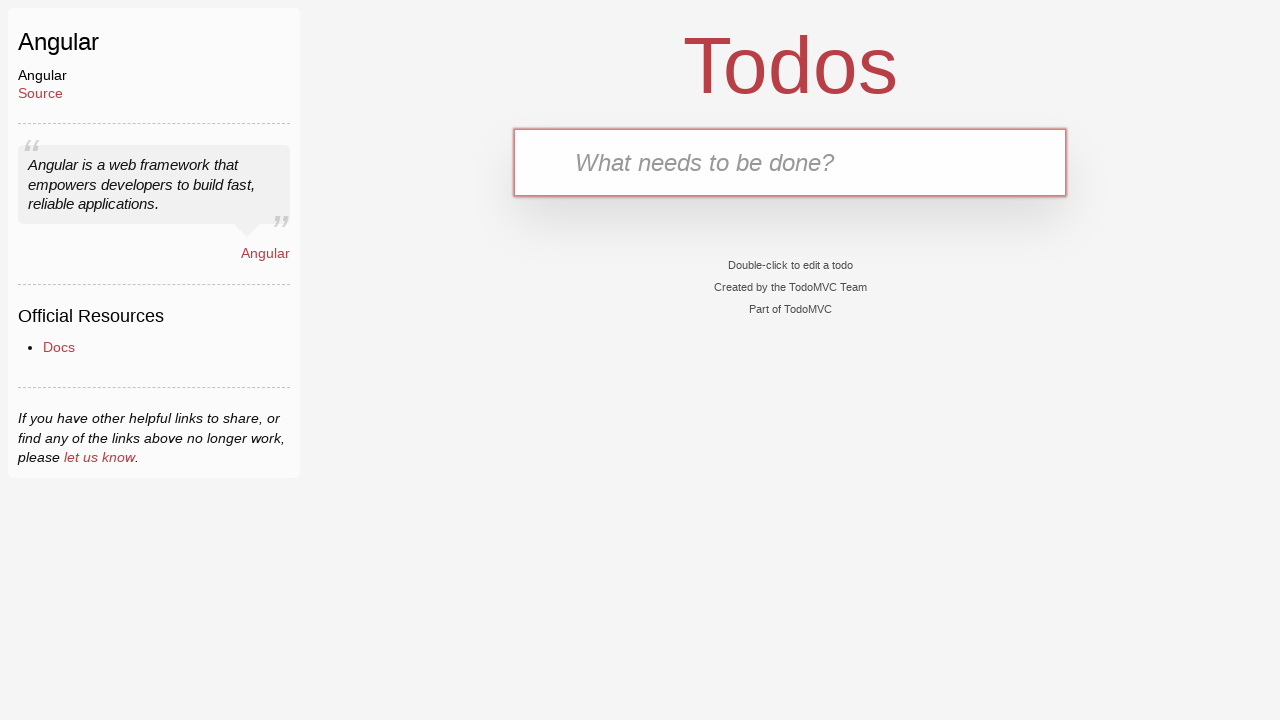

Filled new todo field with 'svetlâna' (accented character) on .new-todo
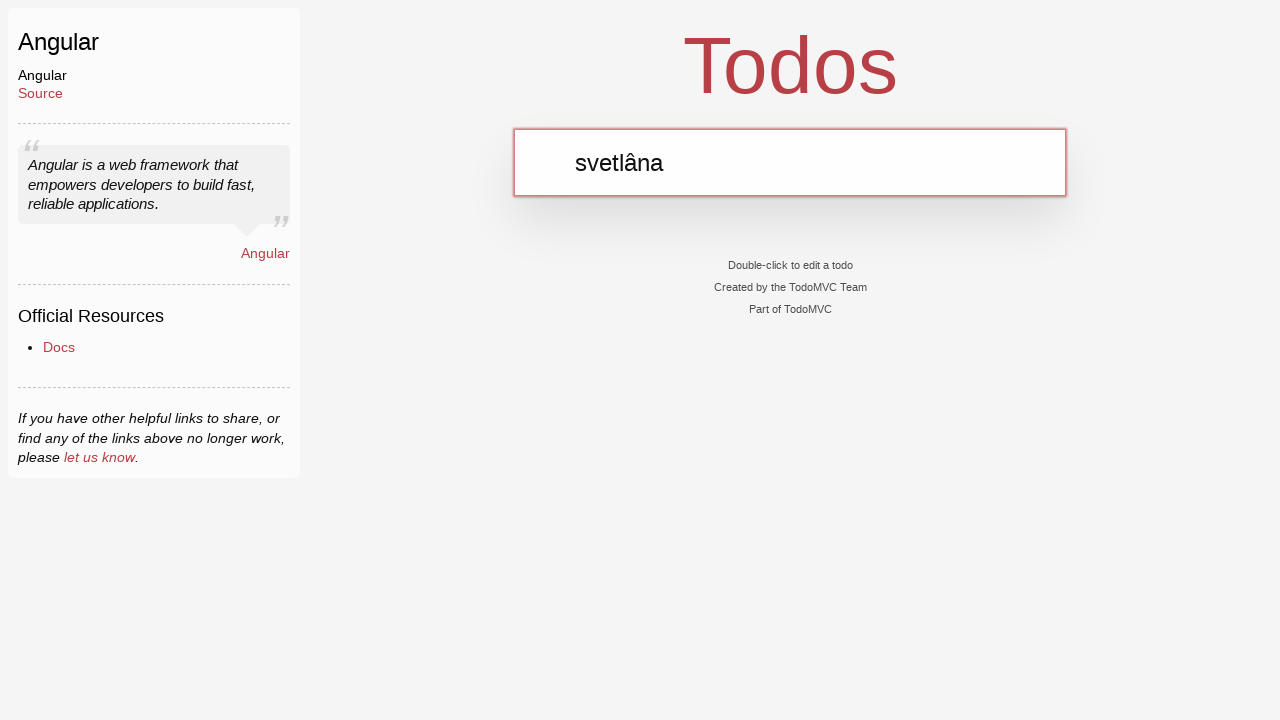

Pressed Enter to add 'svetlâna' to todo list on .new-todo
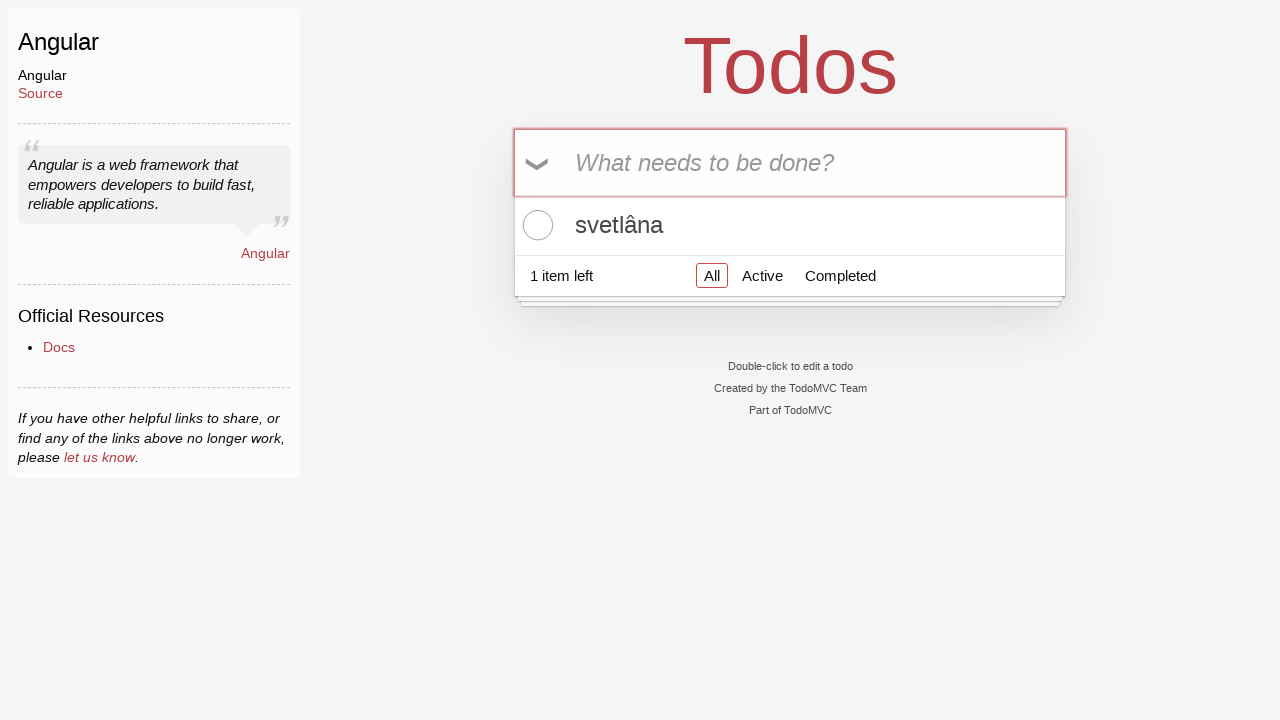

Waited for todo item to appear in list
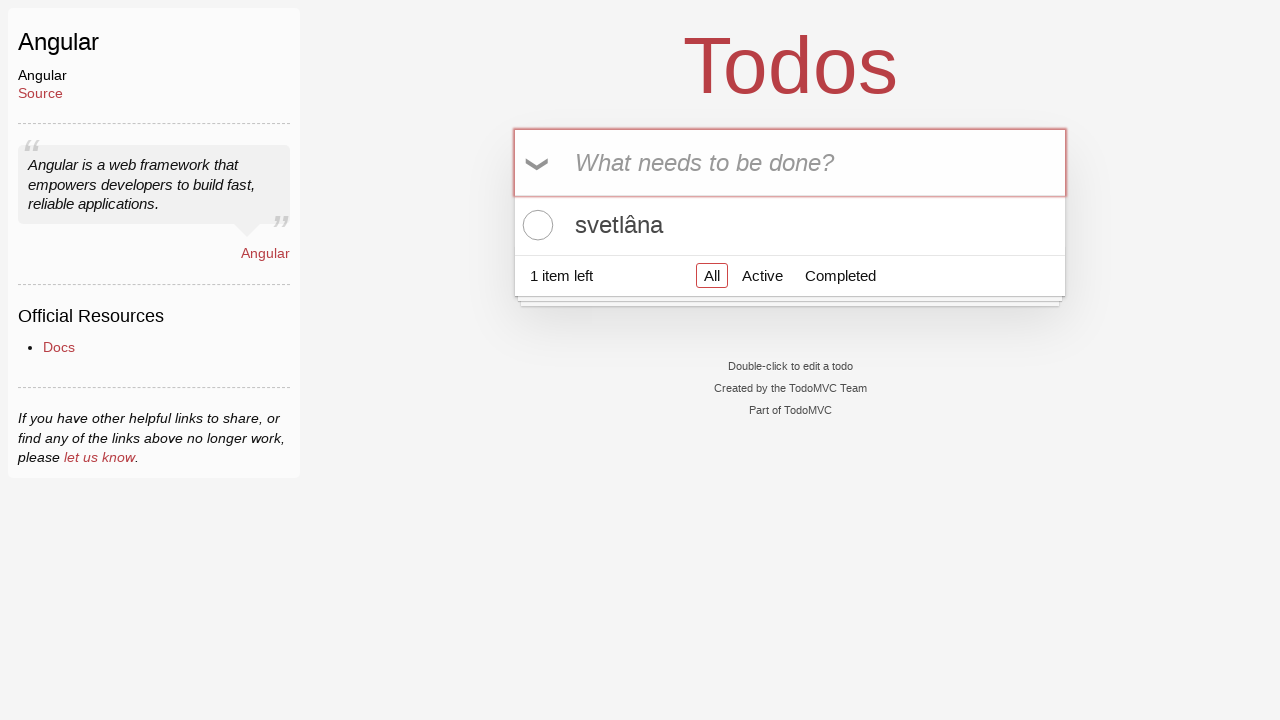

Verified first todo item displays 'svetlâna' correctly
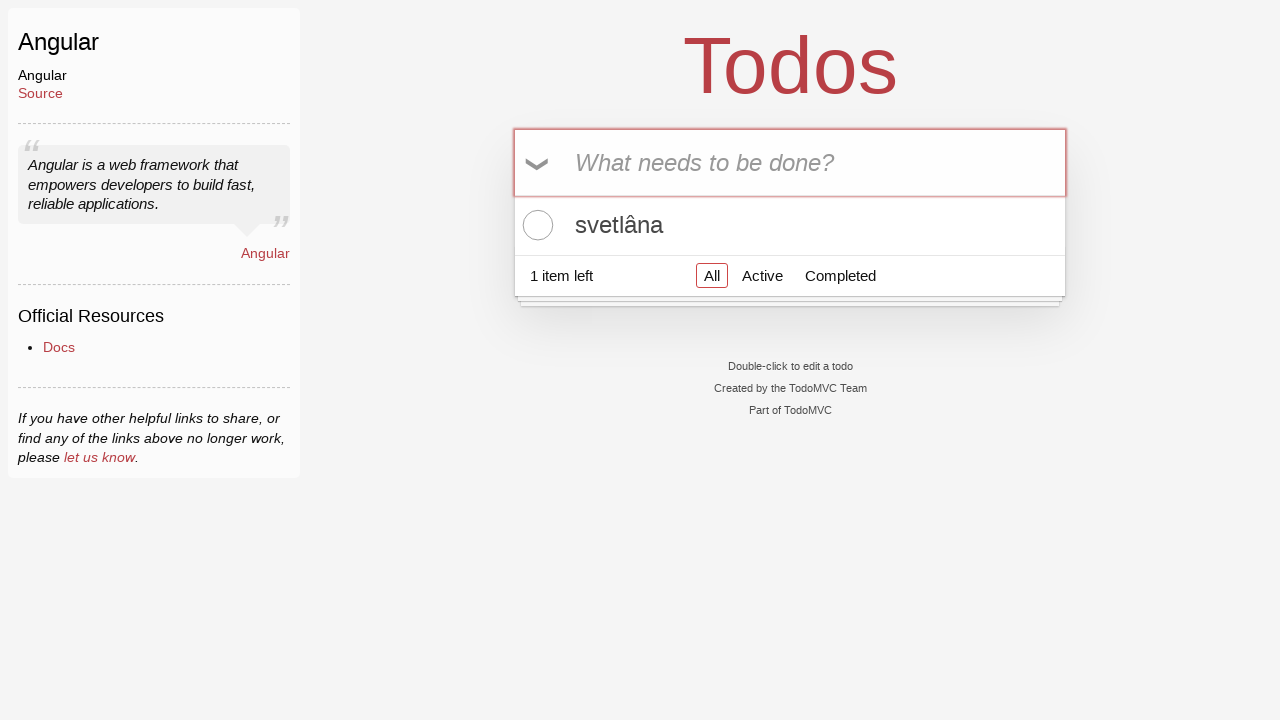

Clicked new todo input field at (790, 162) on .new-todo
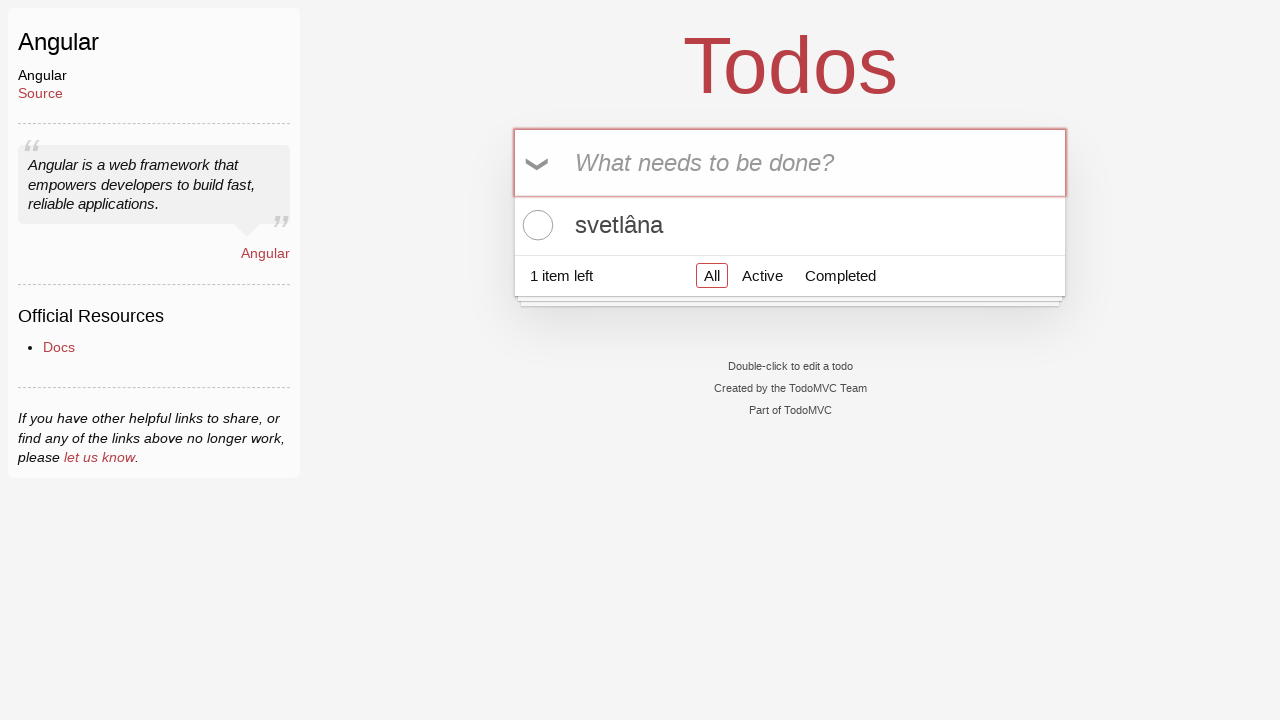

Filled new todo field with 'Pay Grëta' (accented character) on .new-todo
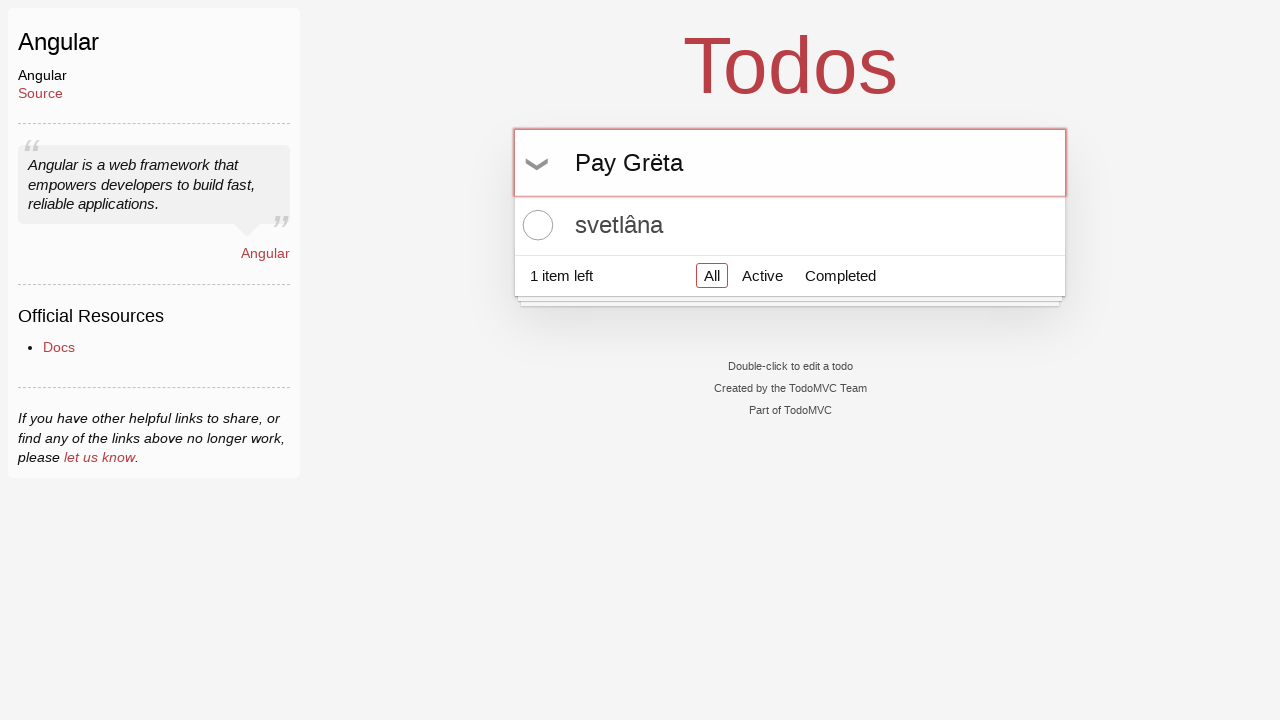

Pressed Enter to add 'Pay Grëta' to todo list on .new-todo
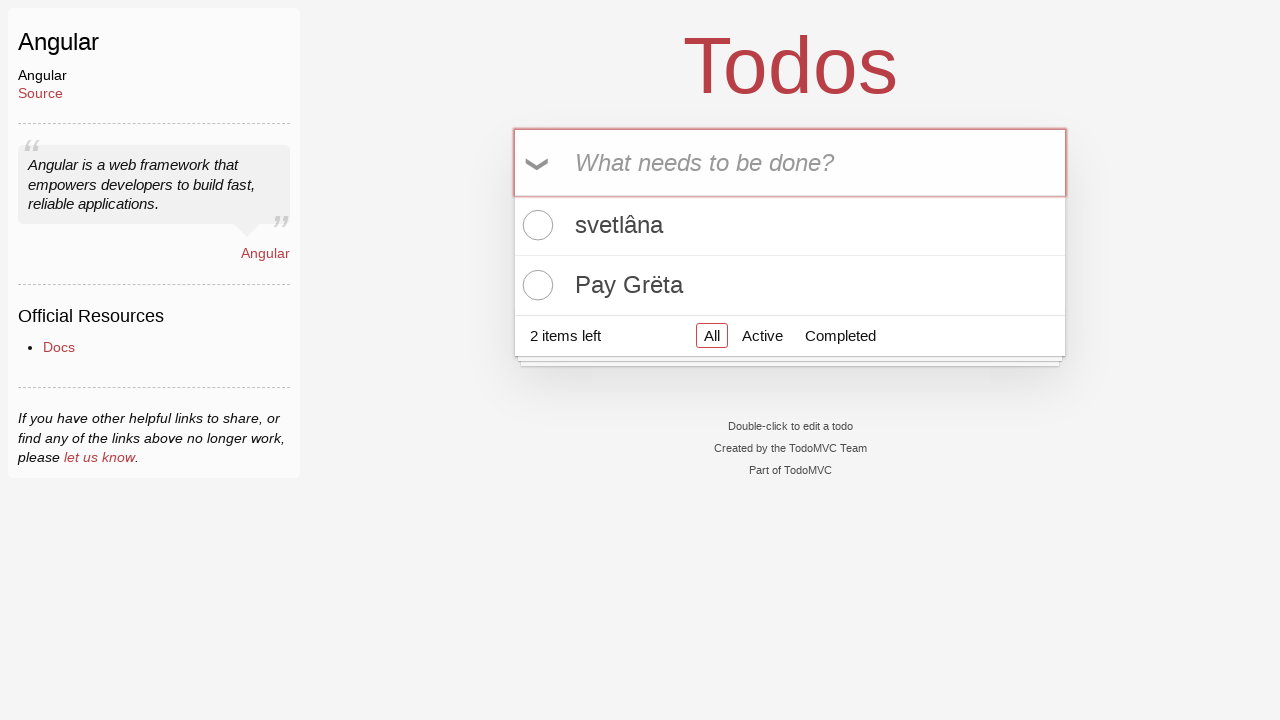

Verified second todo item displays 'Pay Grëta' correctly
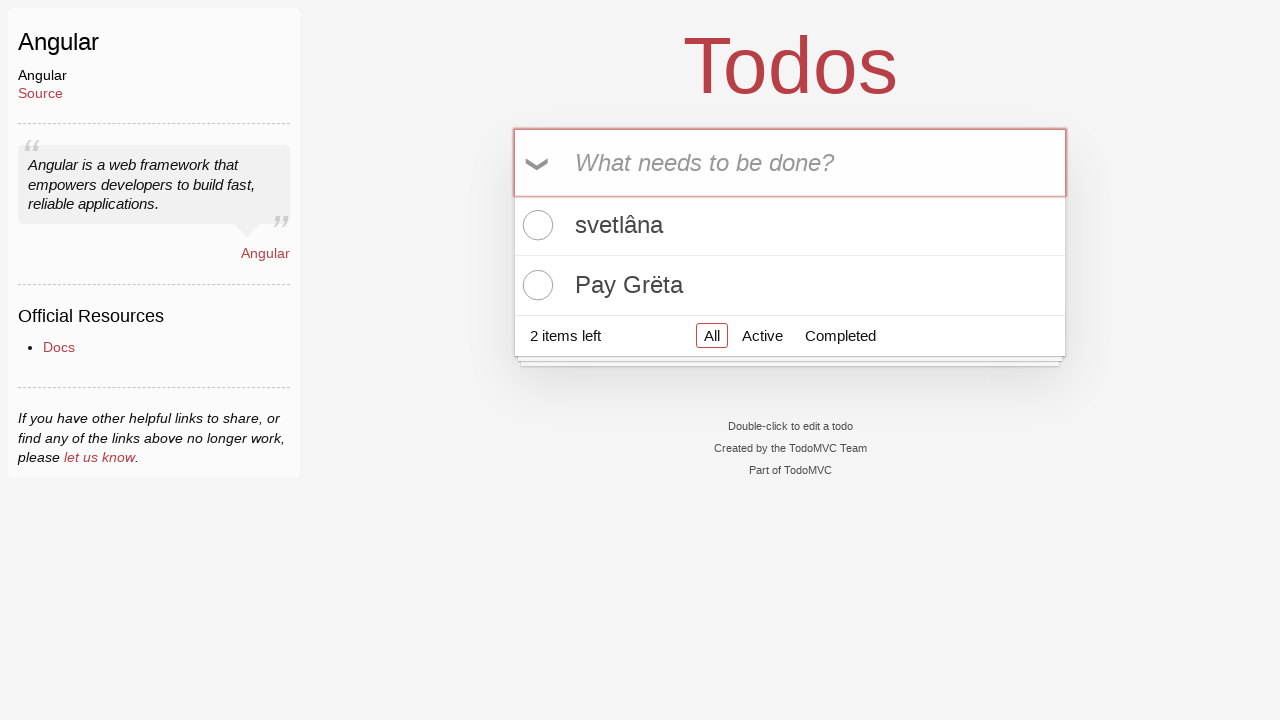

Clicked new todo input field at (790, 162) on .new-todo
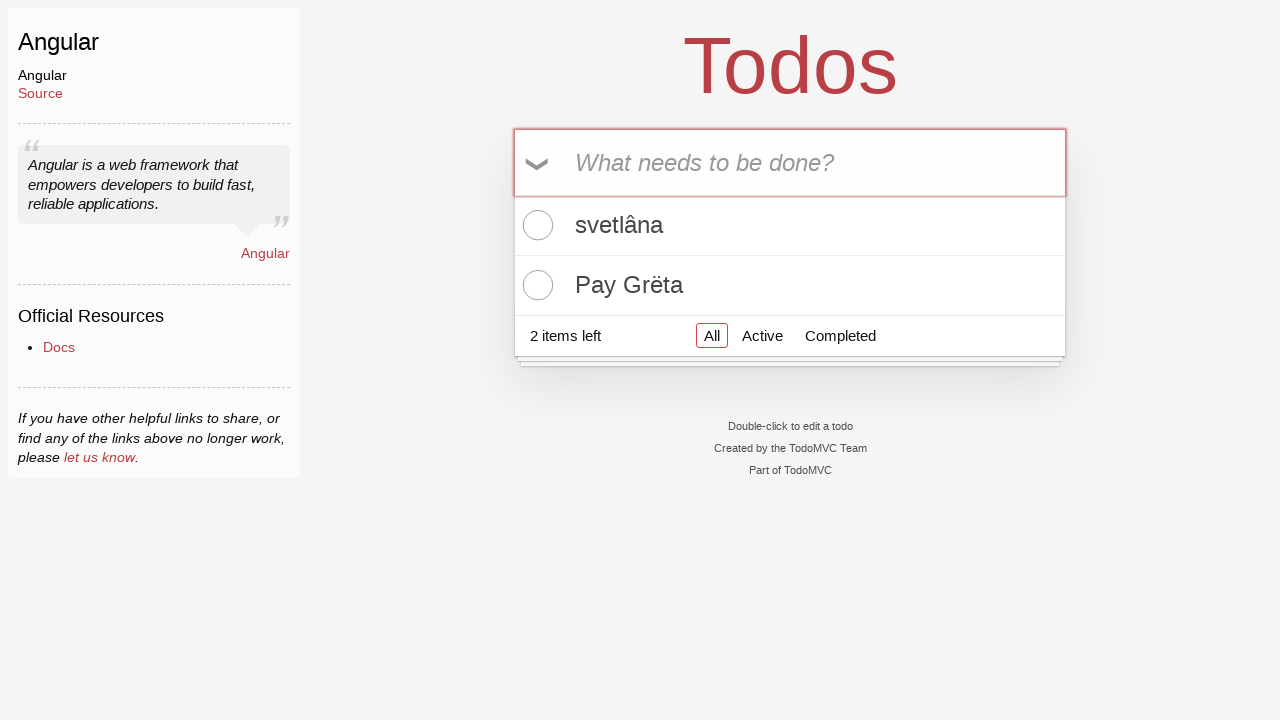

Filled new todo field with 'Clean kitchen/bathroom' (forward slash) on .new-todo
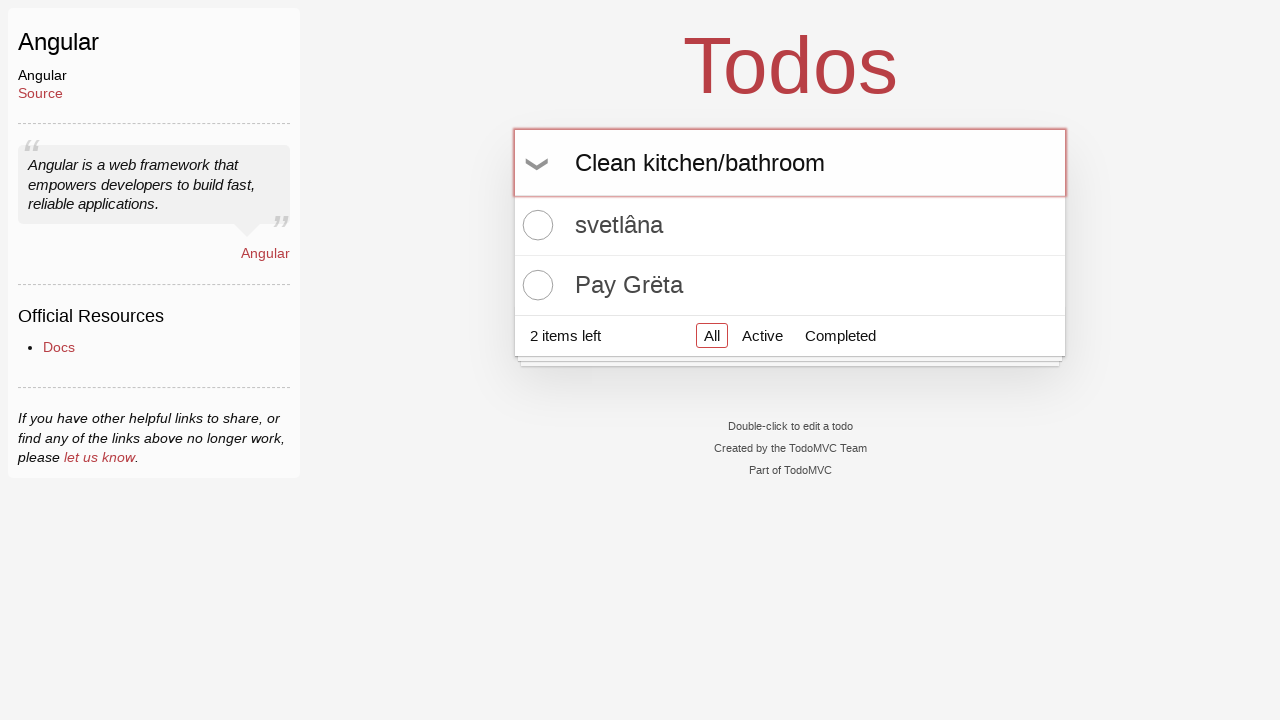

Pressed Enter to add 'Clean kitchen/bathroom' to todo list on .new-todo
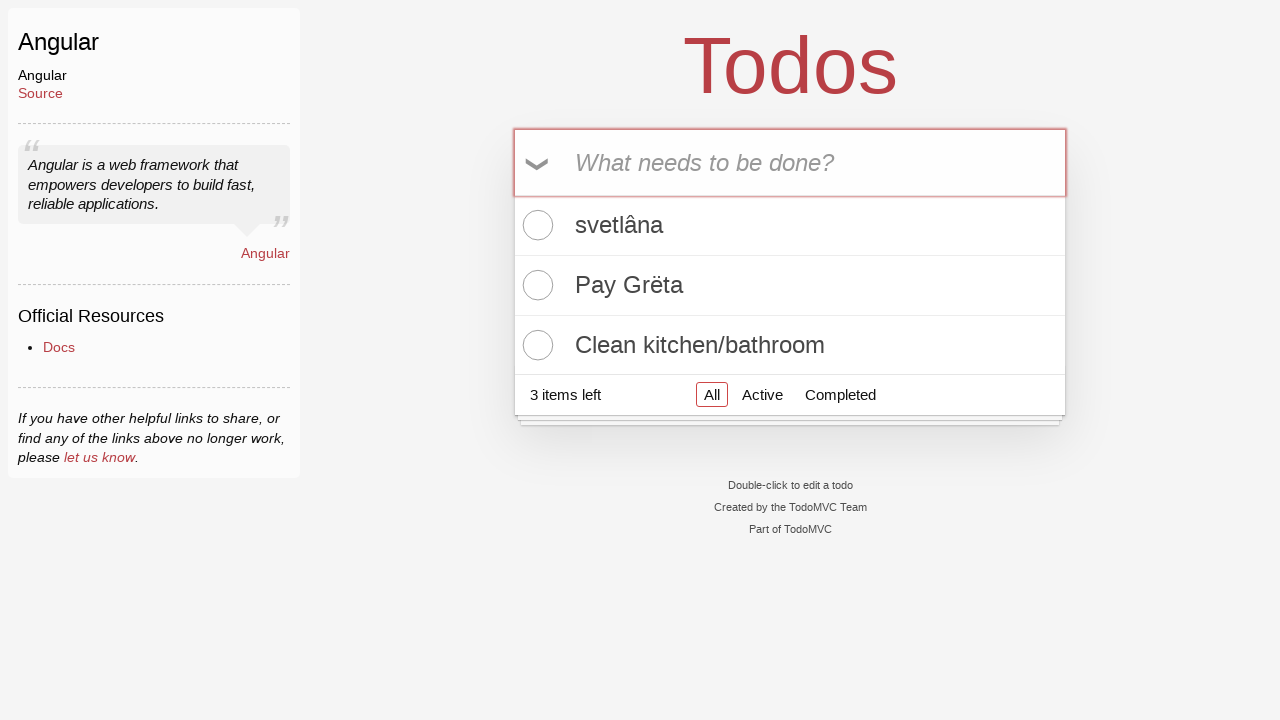

Verified third todo item displays 'Clean kitchen/bathroom' correctly
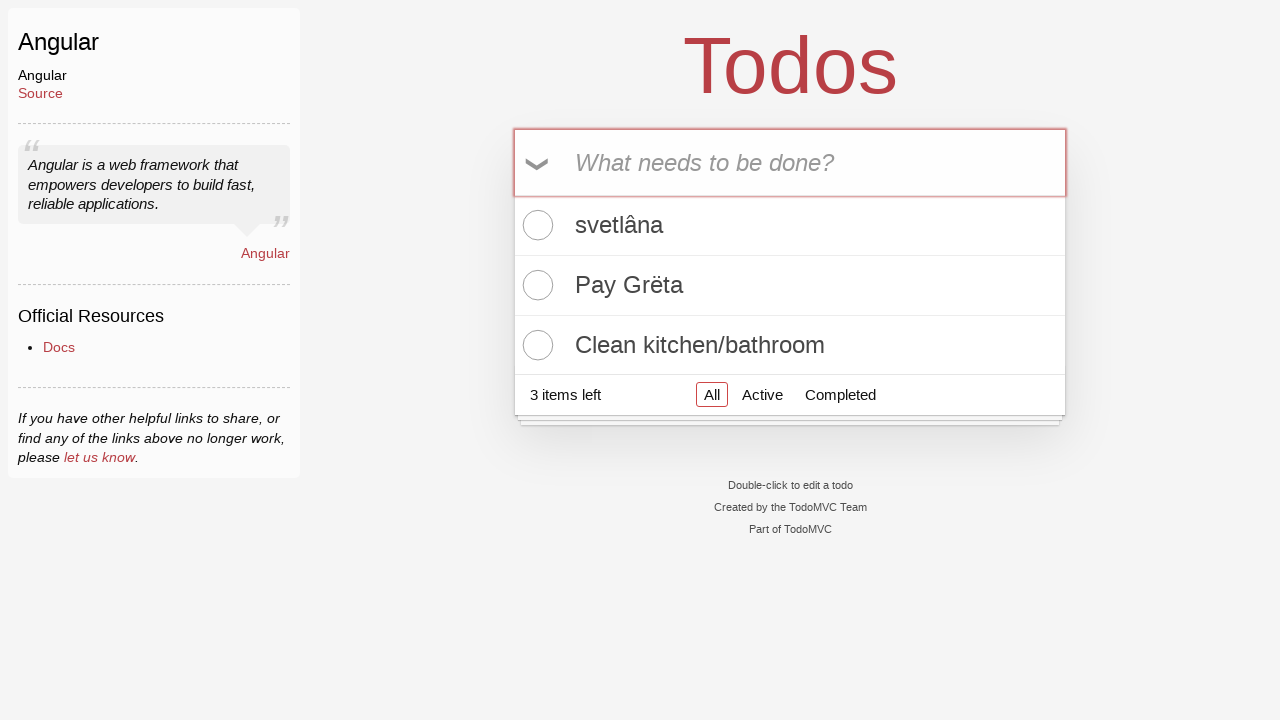

Clicked new todo input field at (790, 162) on .new-todo
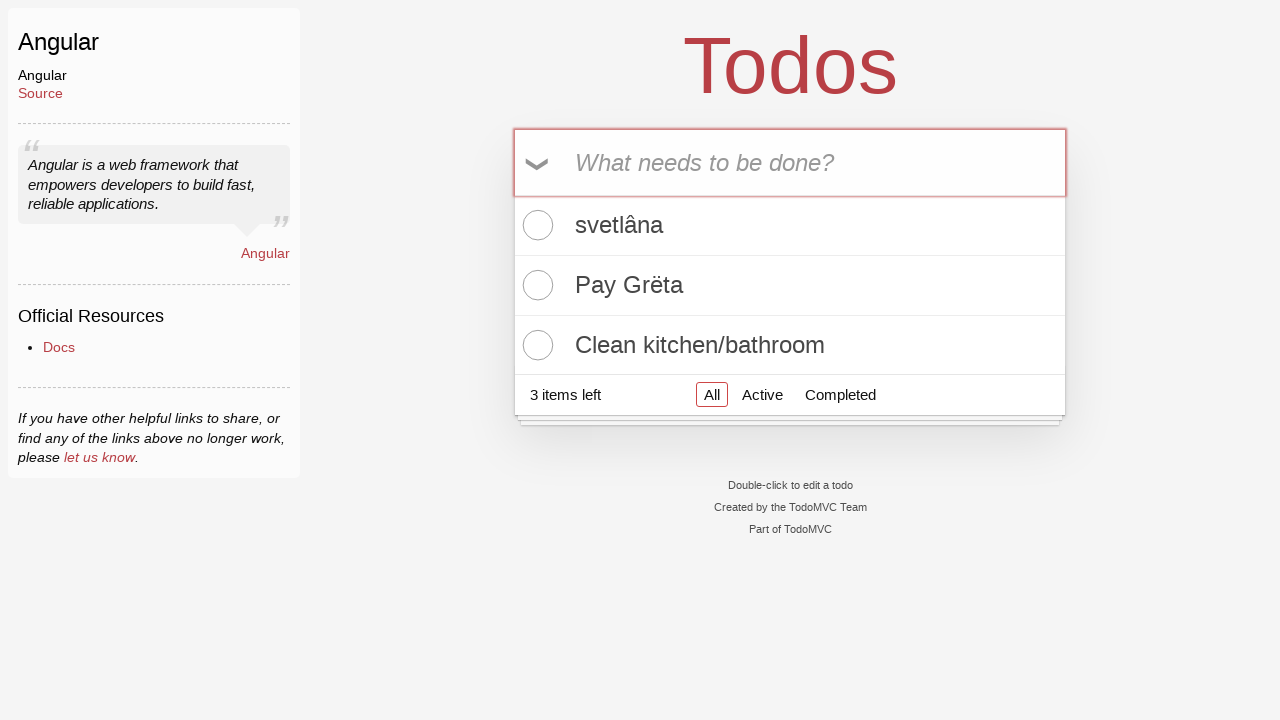

Filled new todo field with '"Wash the towels"' (quotes) on .new-todo
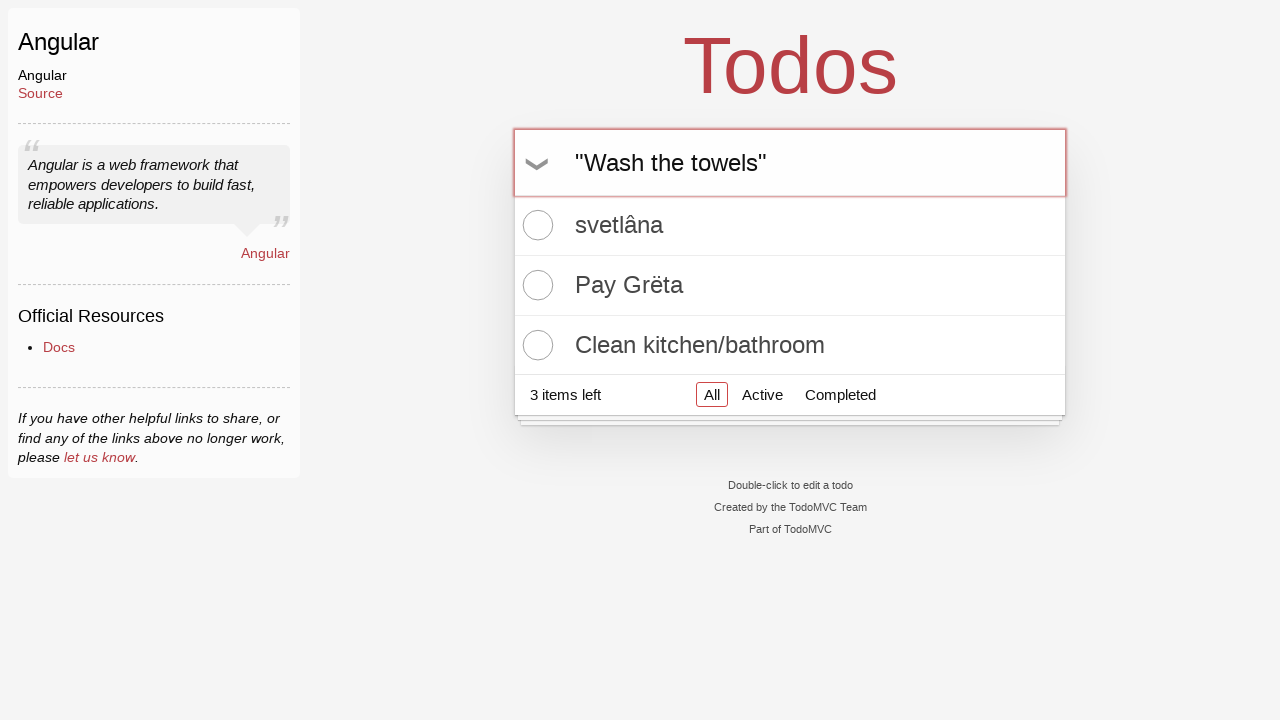

Pressed Enter to add quoted text to todo list on .new-todo
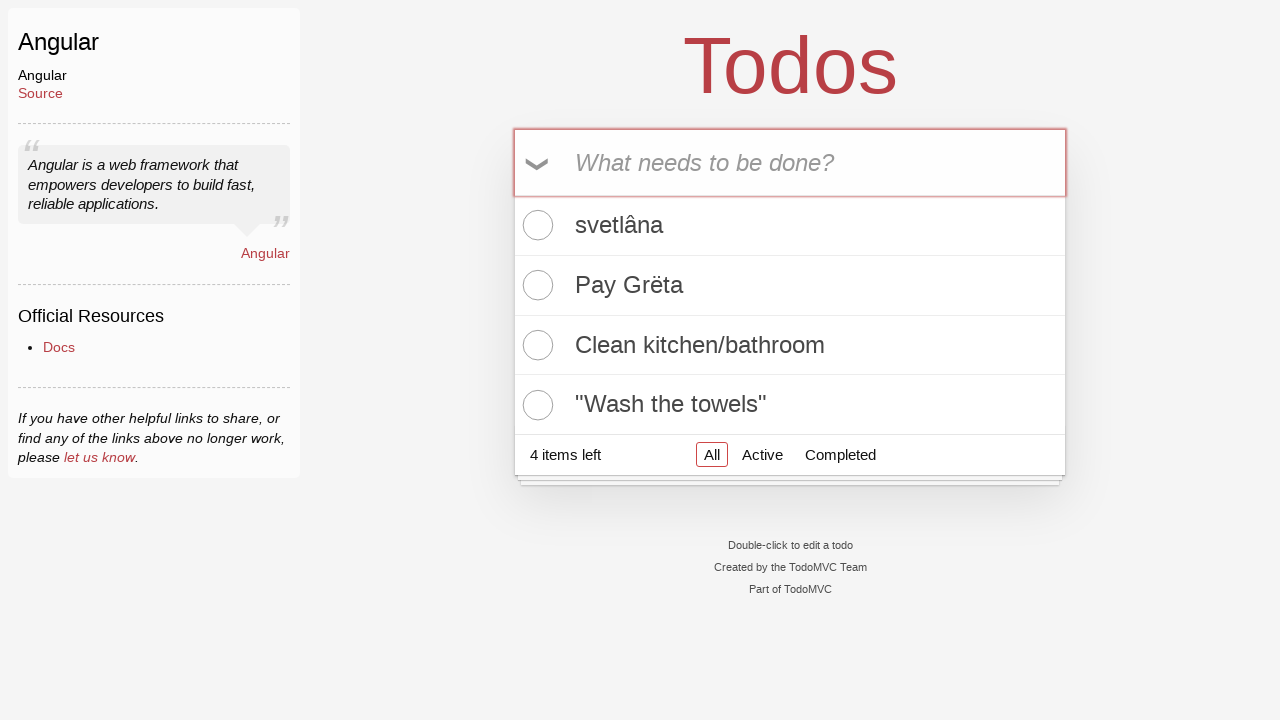

Verified fourth todo item displays quoted text correctly
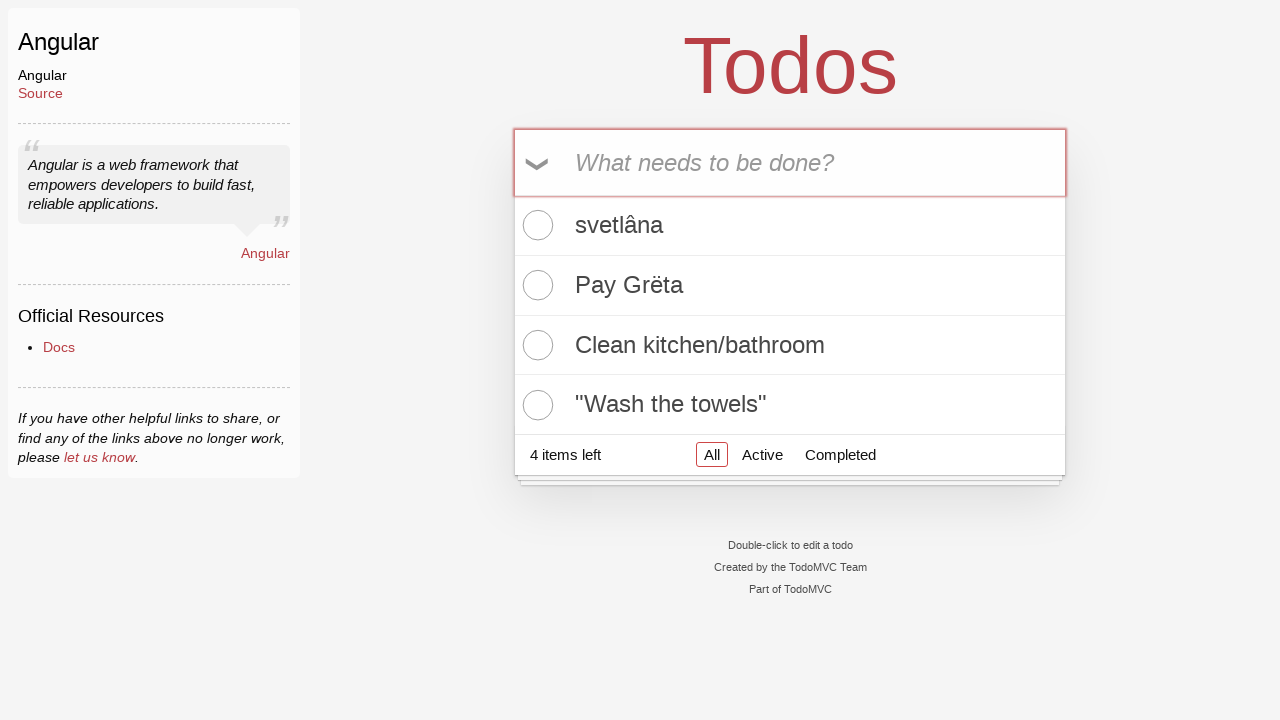

Clicked new todo input field at (790, 162) on .new-todo
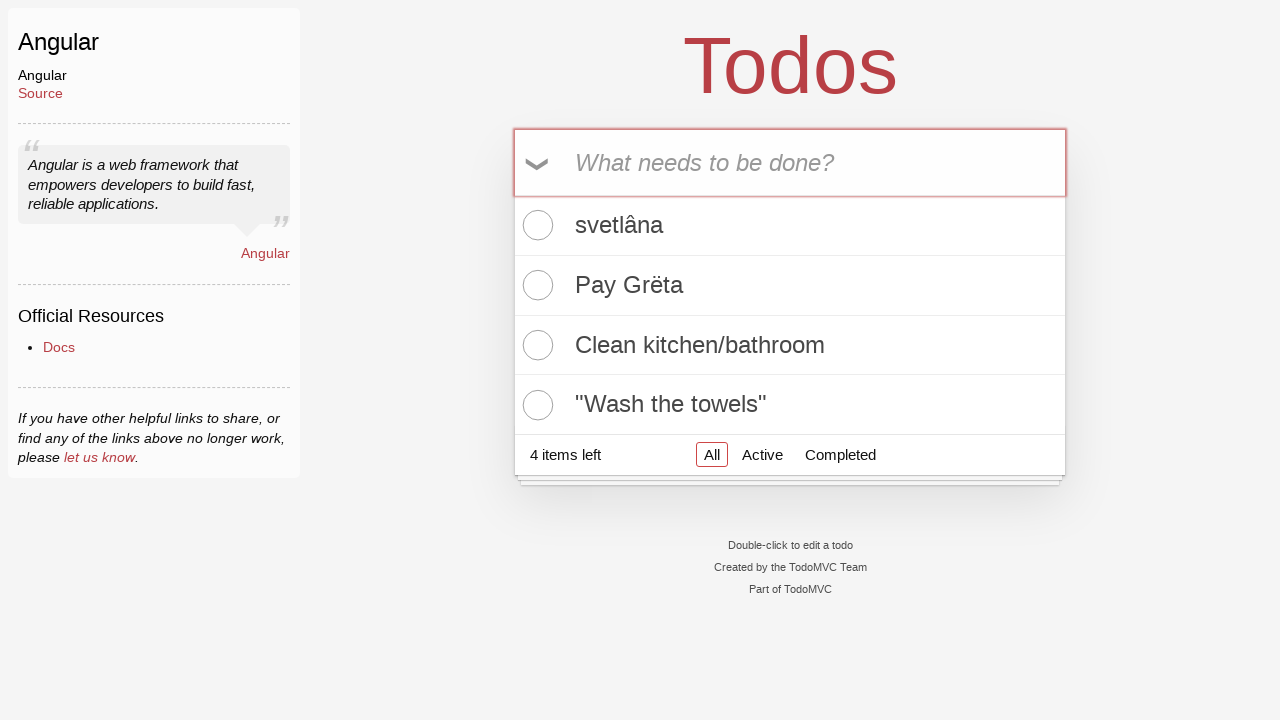

Filled new todo field with 'Look for where the soap is @' (@ symbol) on .new-todo
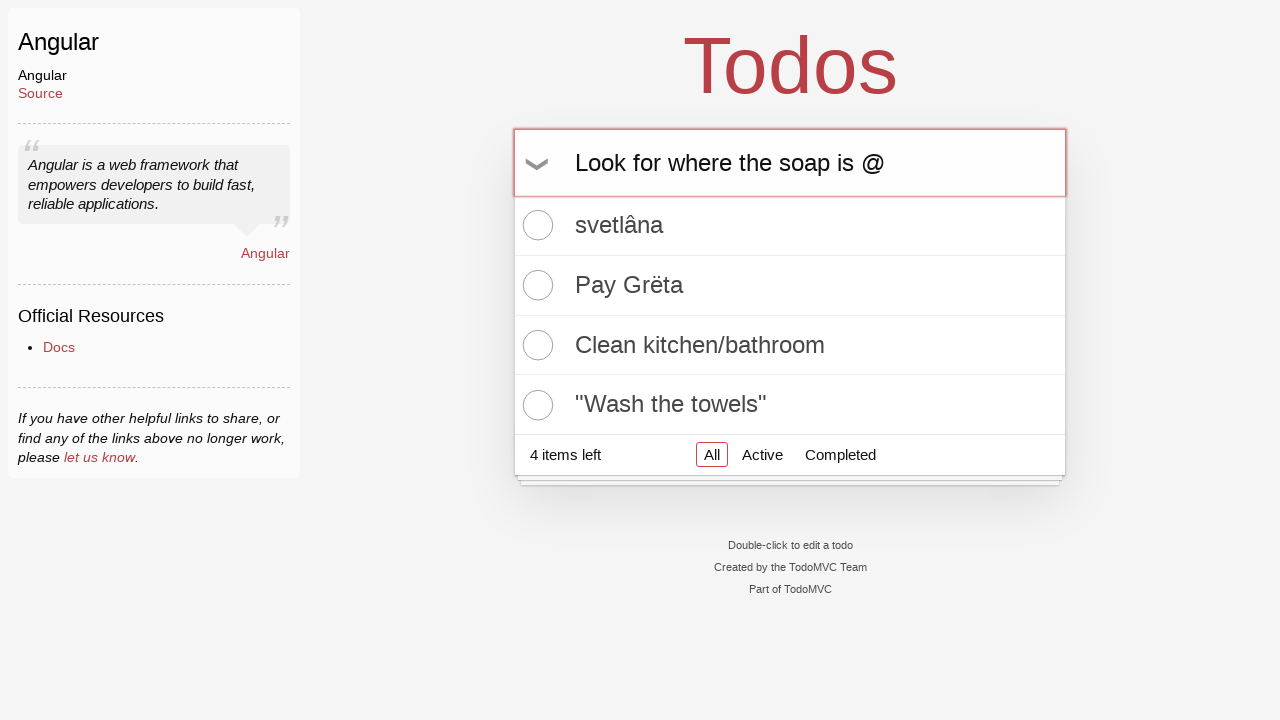

Pressed Enter to add text with @ symbol to todo list on .new-todo
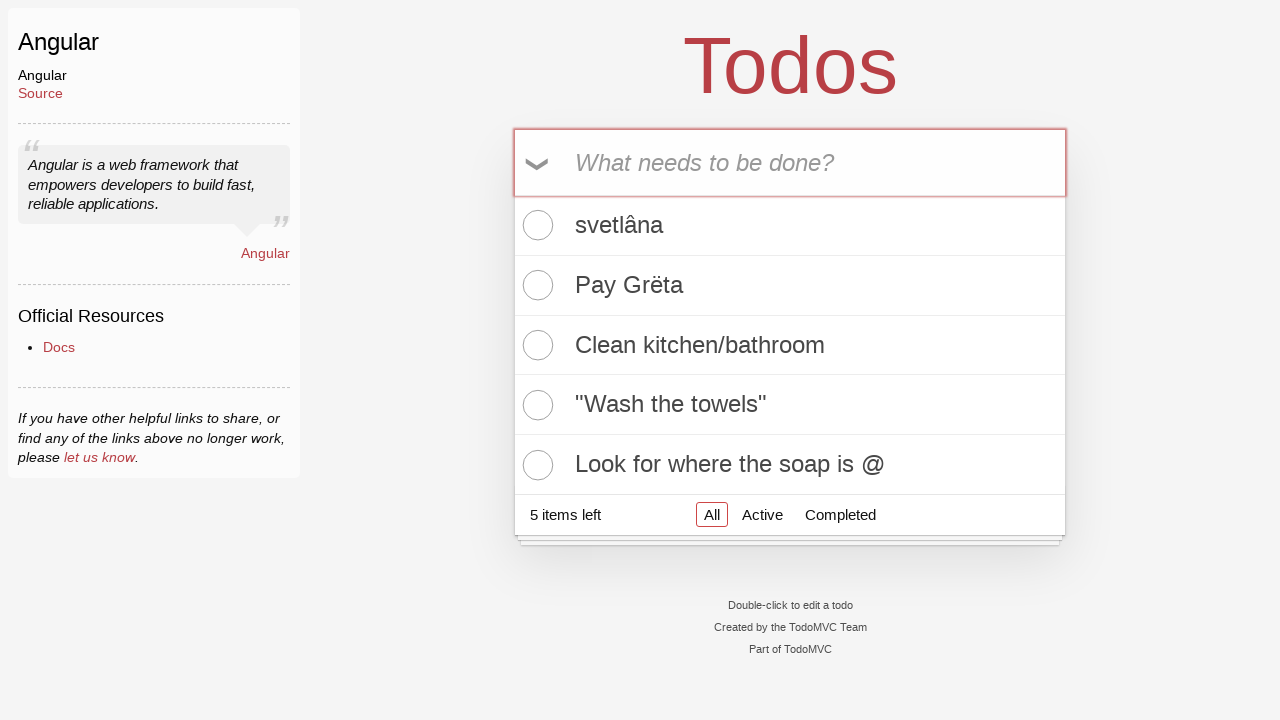

Verified fifth todo item displays @ symbol correctly
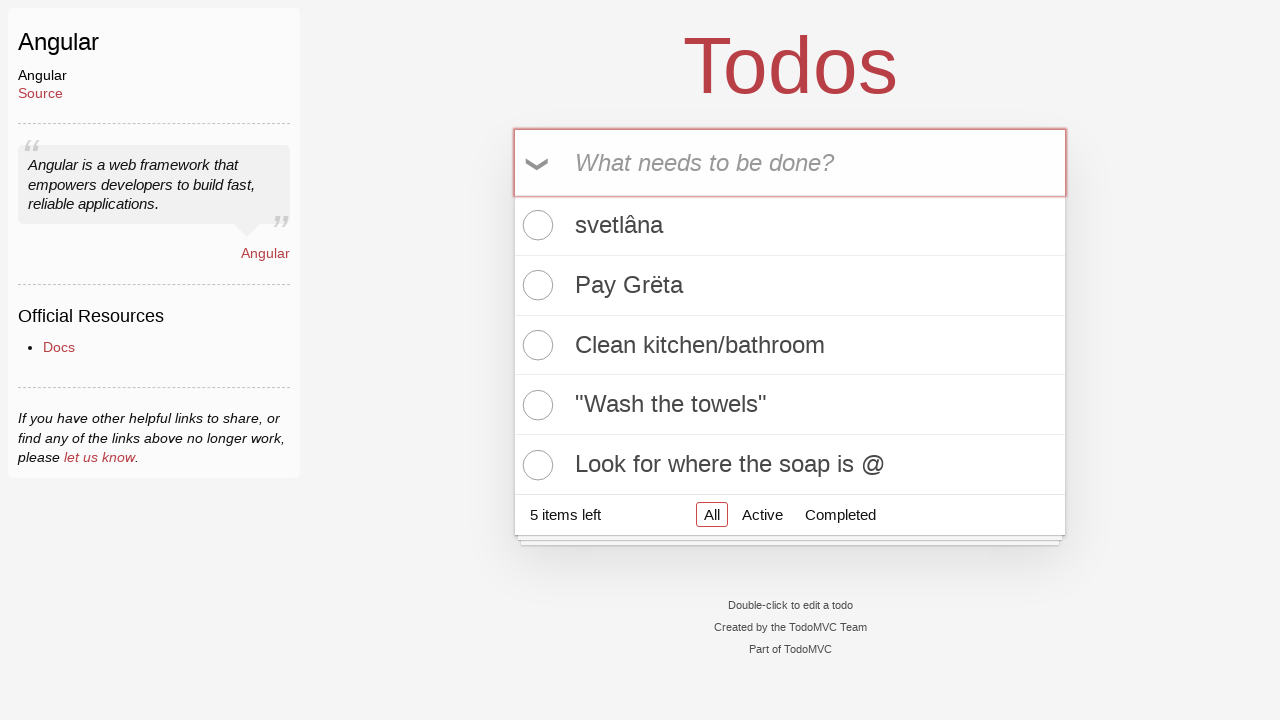

Clicked new todo input field at (790, 162) on .new-todo
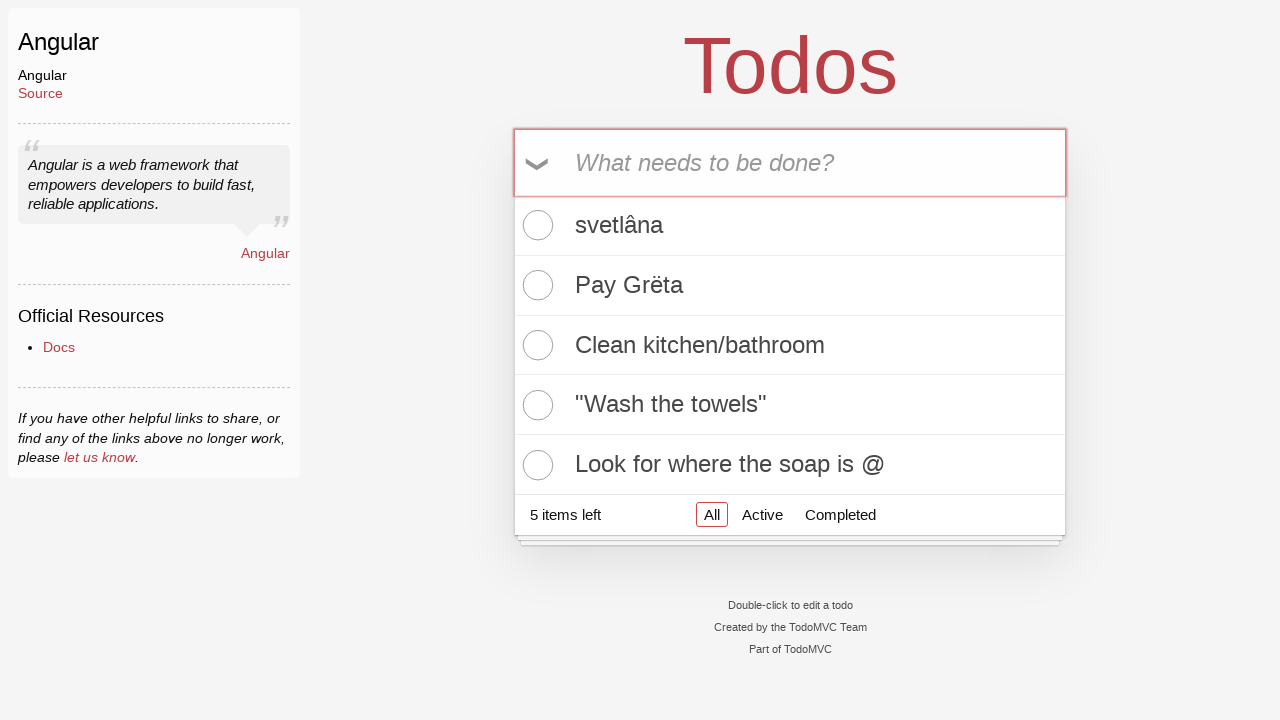

Filled new todo field with 'Use 6% bleach' (percent symbol) on .new-todo
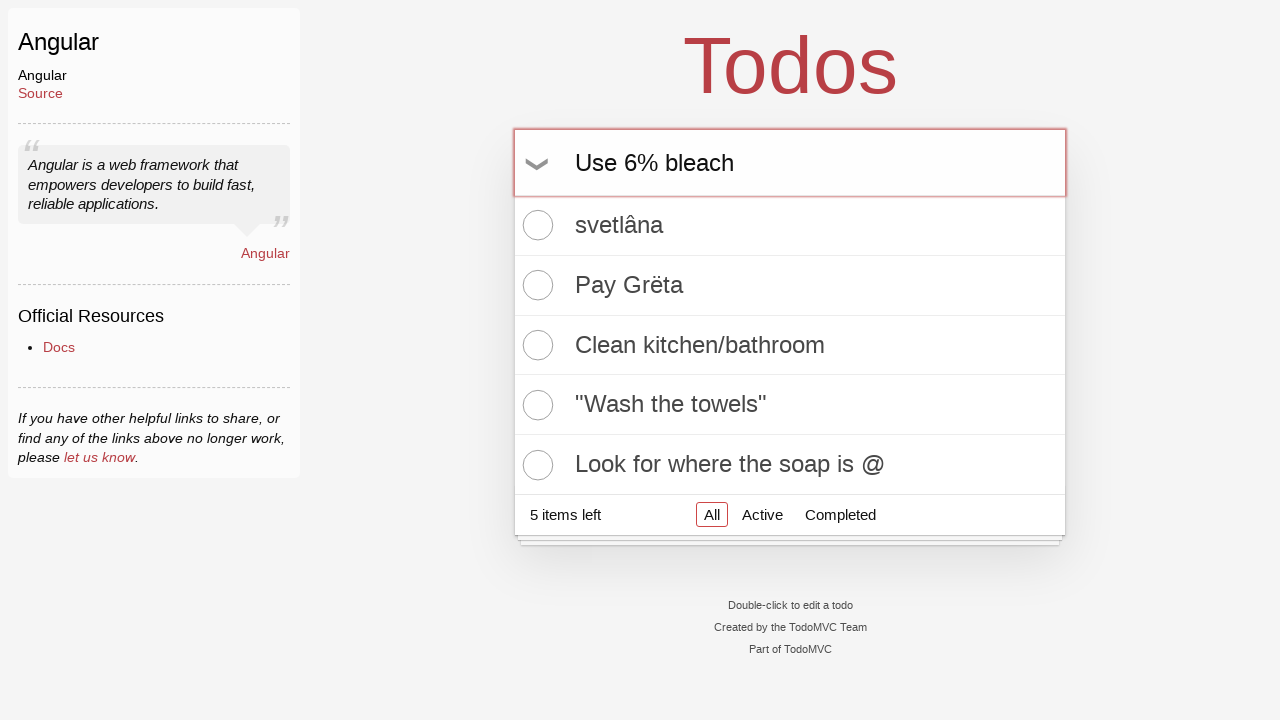

Pressed Enter to add text with percent symbol to todo list on .new-todo
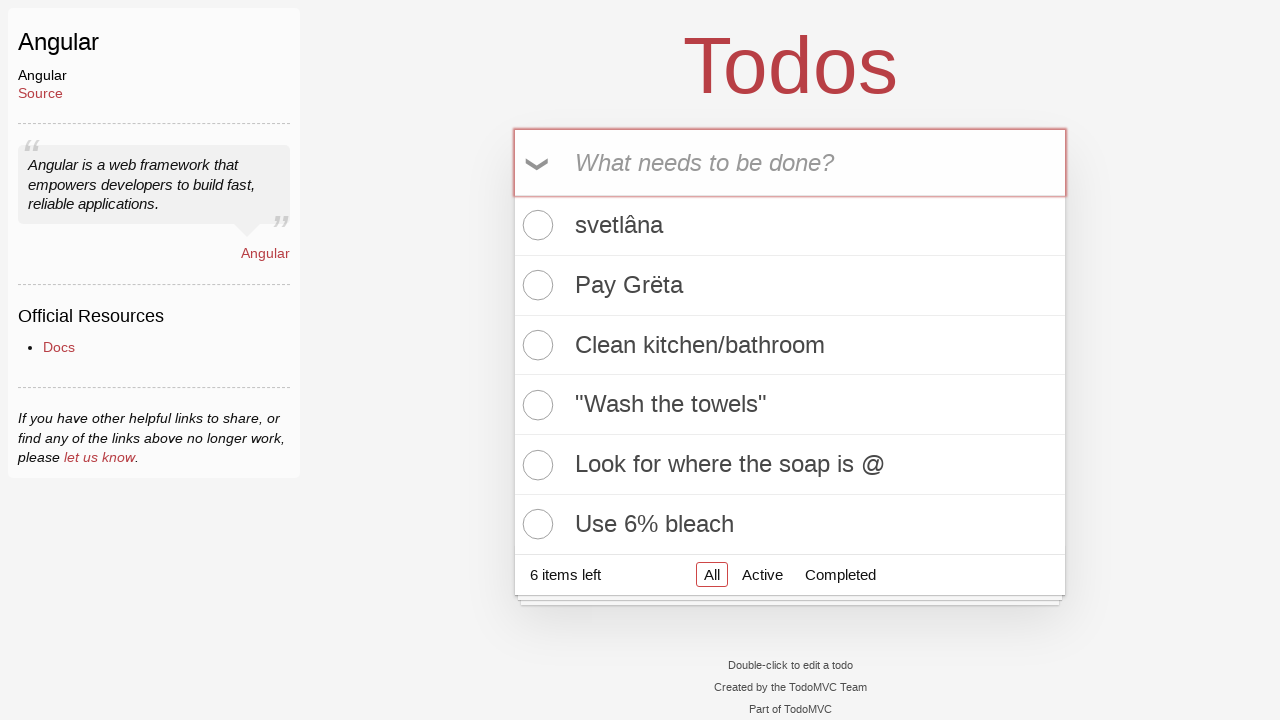

Verified sixth todo item displays percent symbol correctly
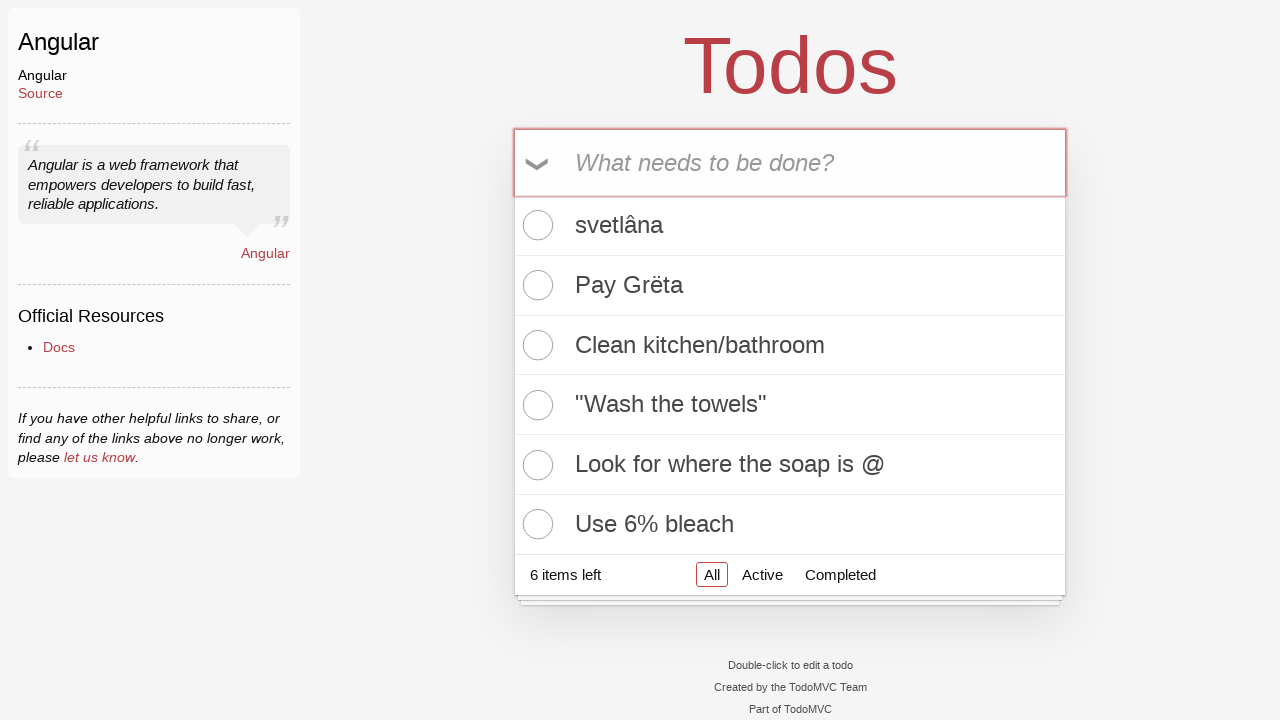

Clicked new todo input field at (790, 162) on .new-todo
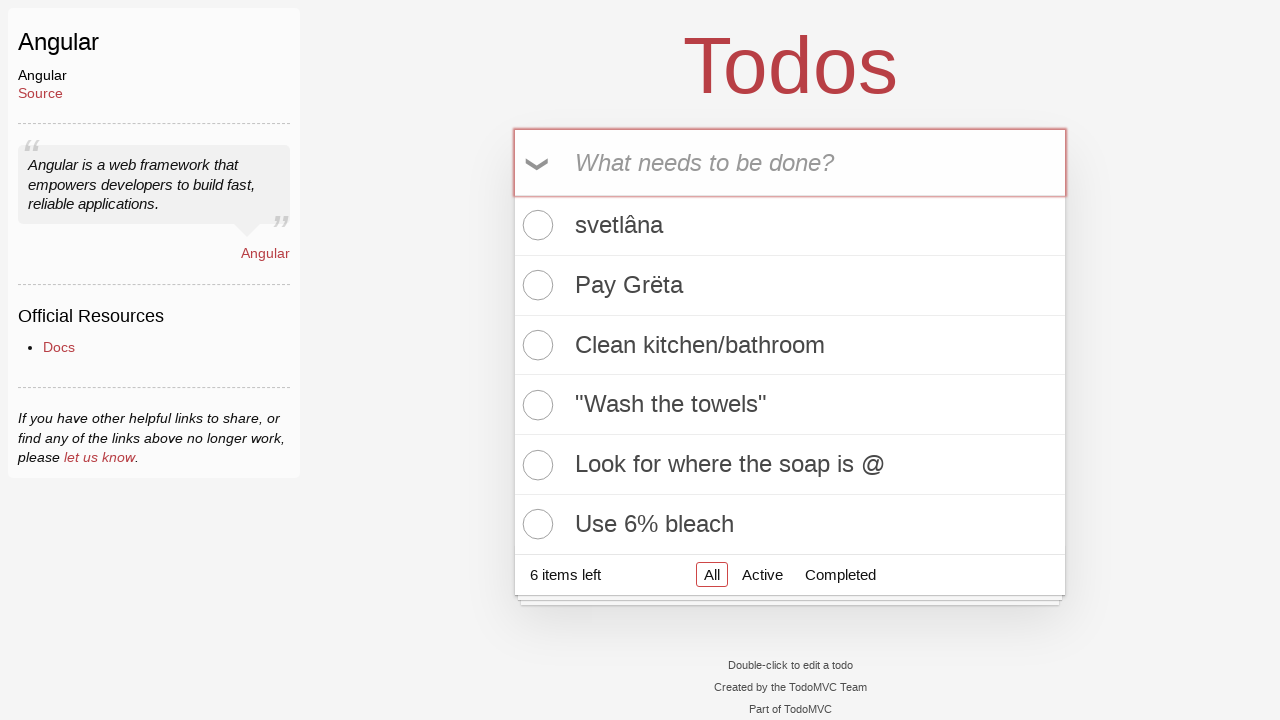

Filled new todo field with 'Buy scratch cards £3' (pound symbol) on .new-todo
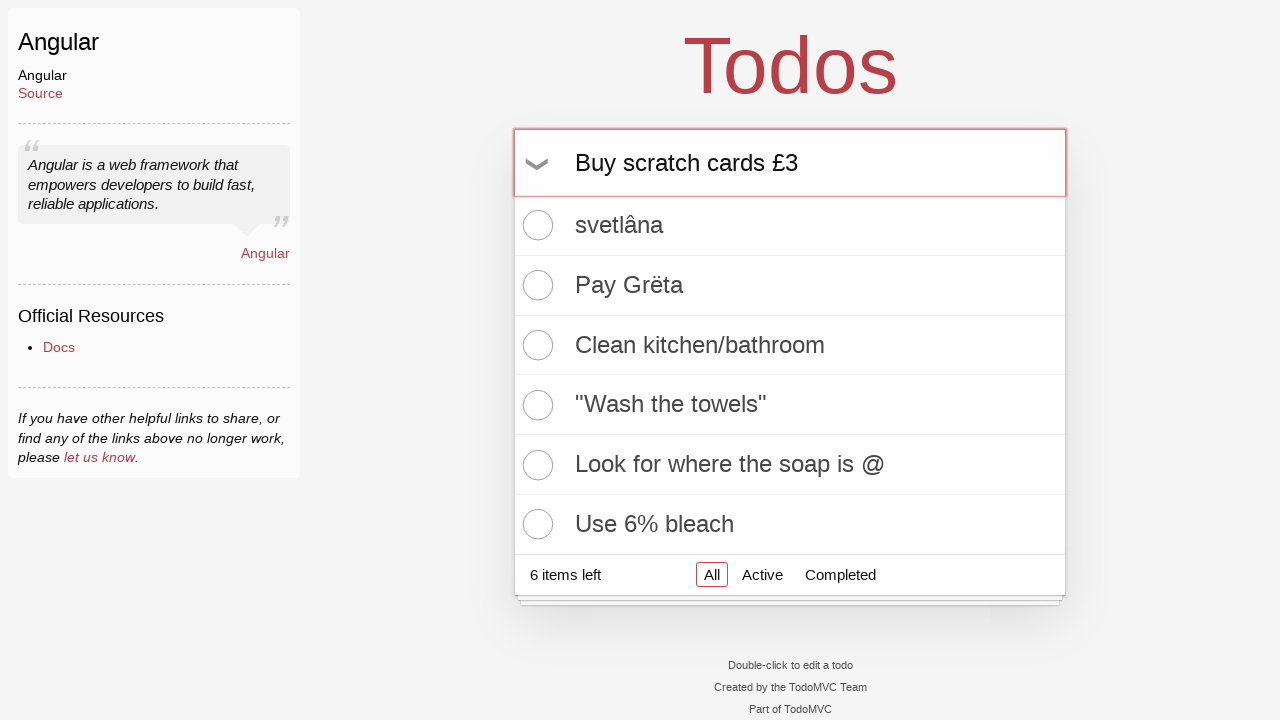

Pressed Enter to add text with pound symbol to todo list on .new-todo
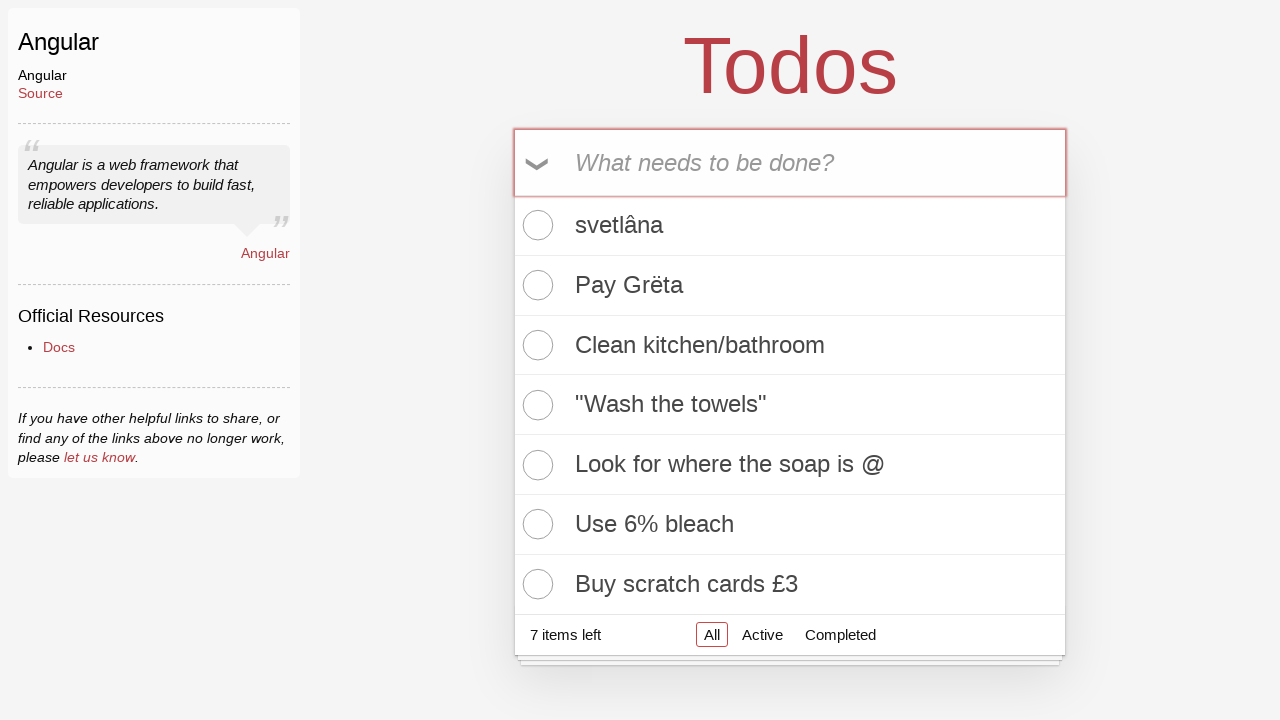

Verified seventh todo item displays pound symbol correctly
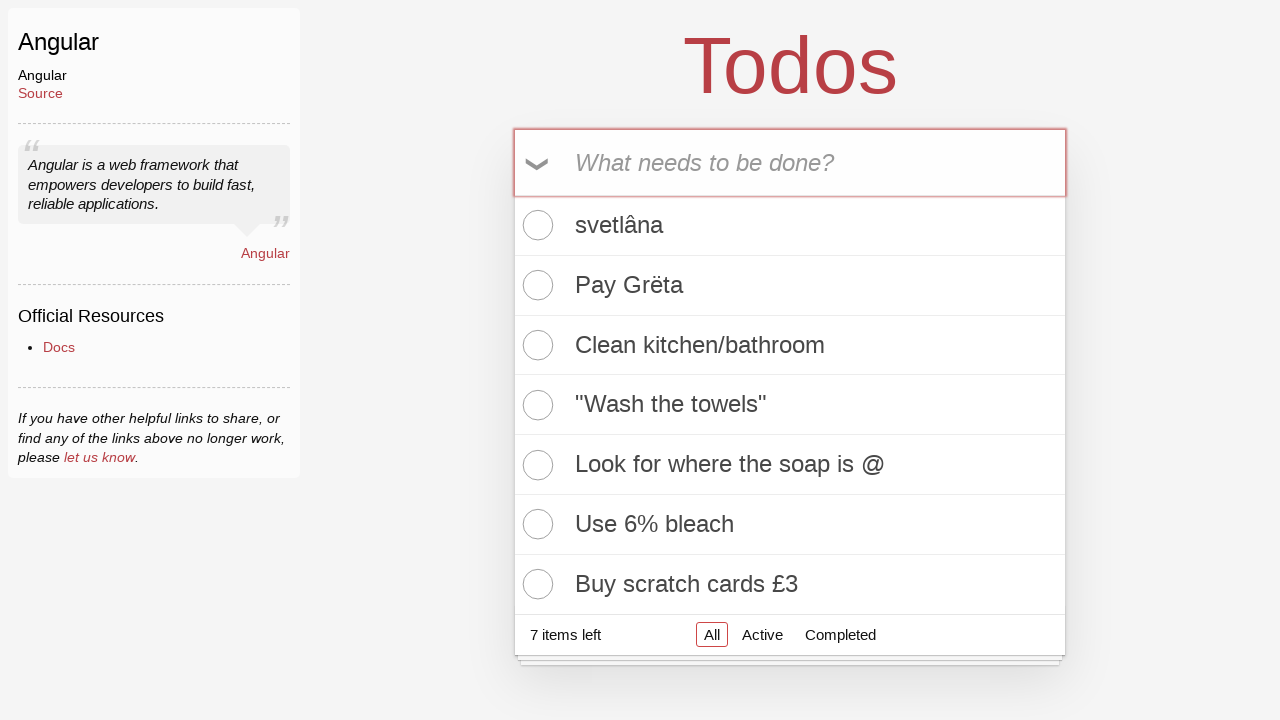

Clicked new todo input field at (790, 162) on .new-todo
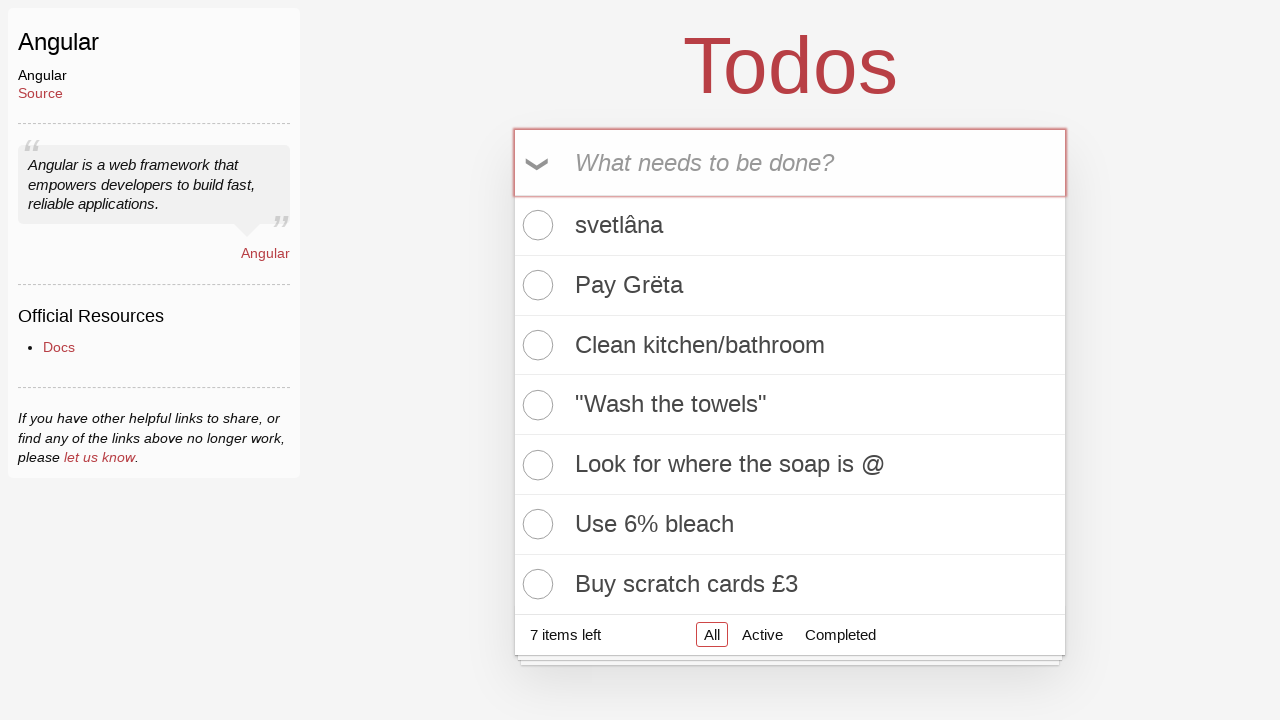

Filled new todo field with 'Work out 8*3' (asterisk) on .new-todo
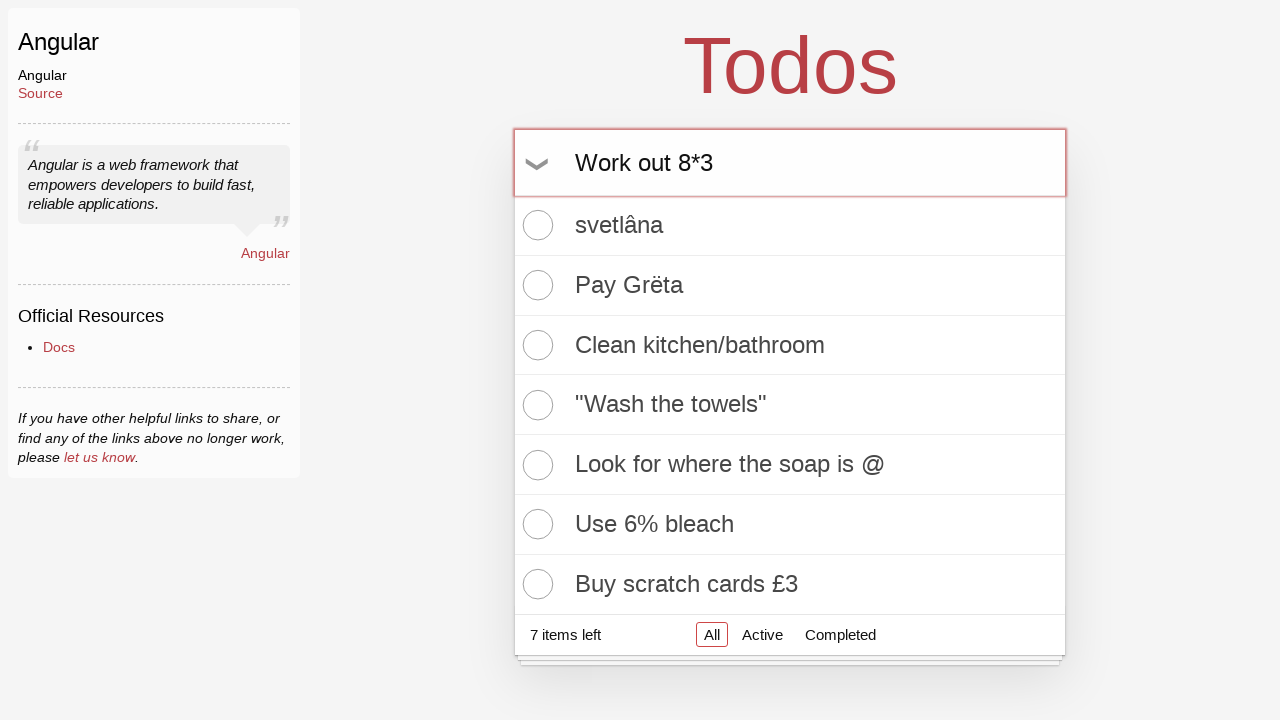

Pressed Enter to add text with asterisk to todo list on .new-todo
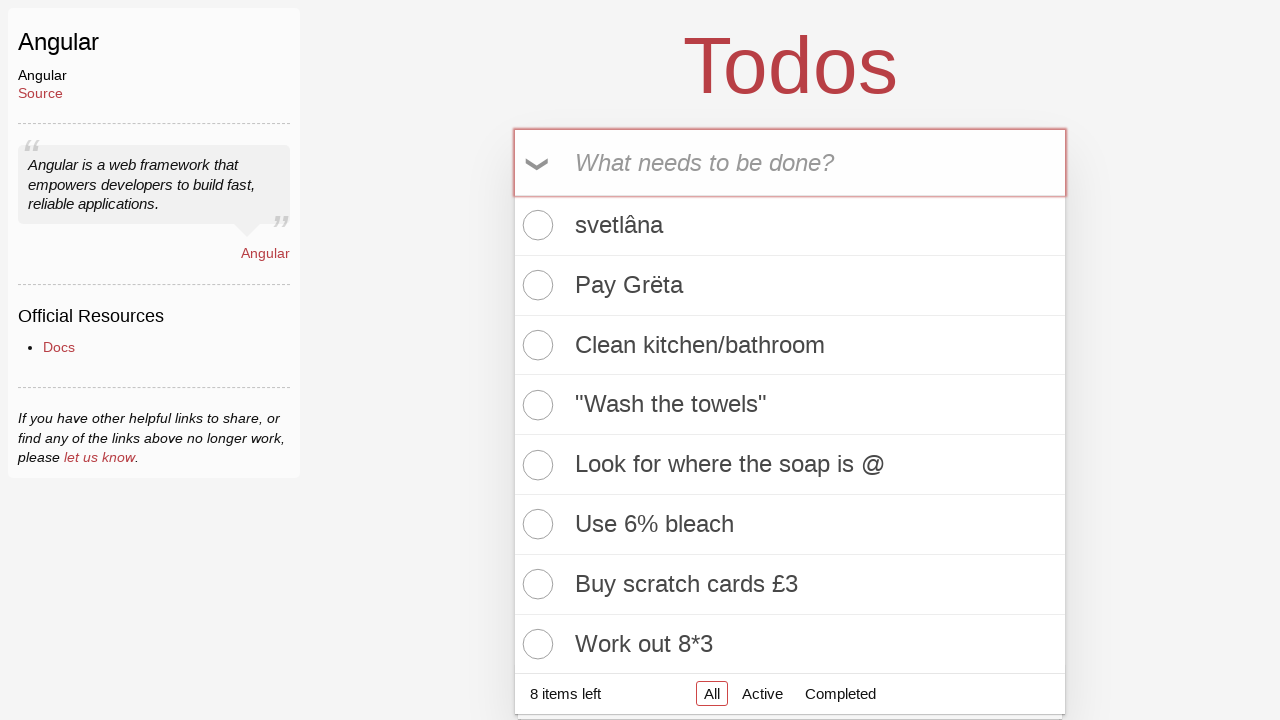

Verified eighth todo item displays asterisk correctly
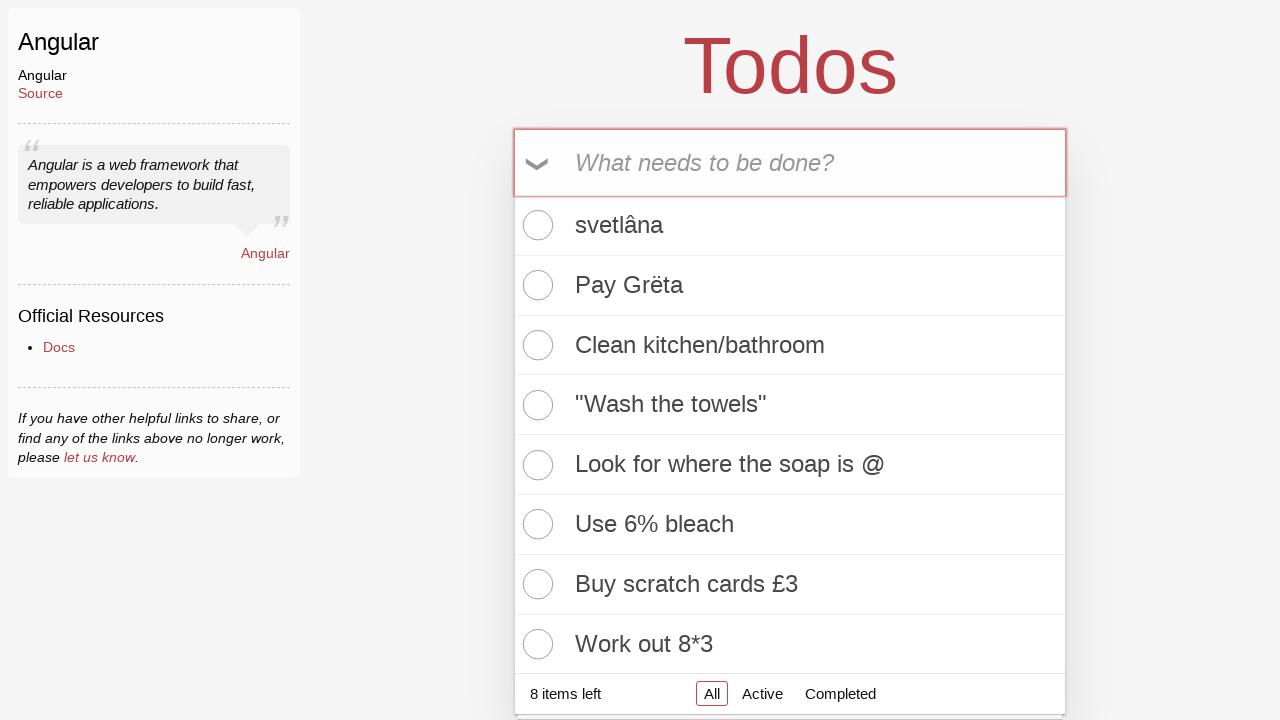

Clicked new todo input field at (790, 162) on .new-todo
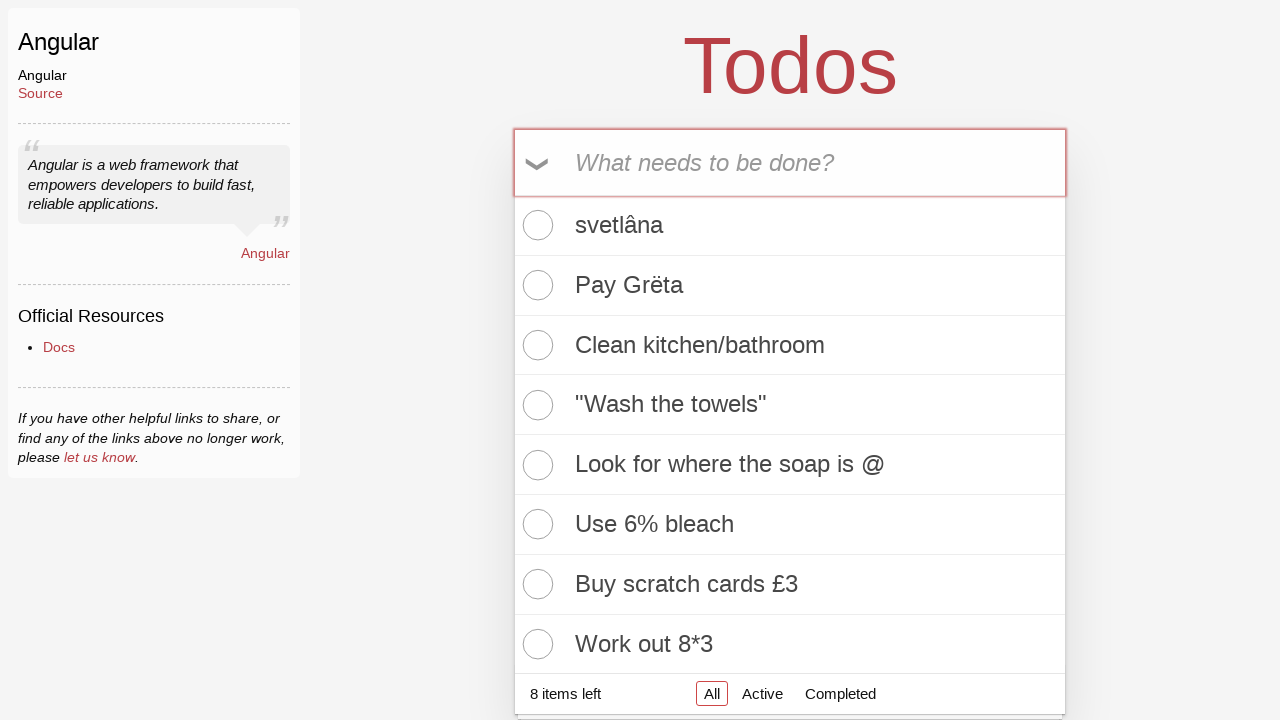

Filled new todo field with 'Pop into B&Q' (ampersand) on .new-todo
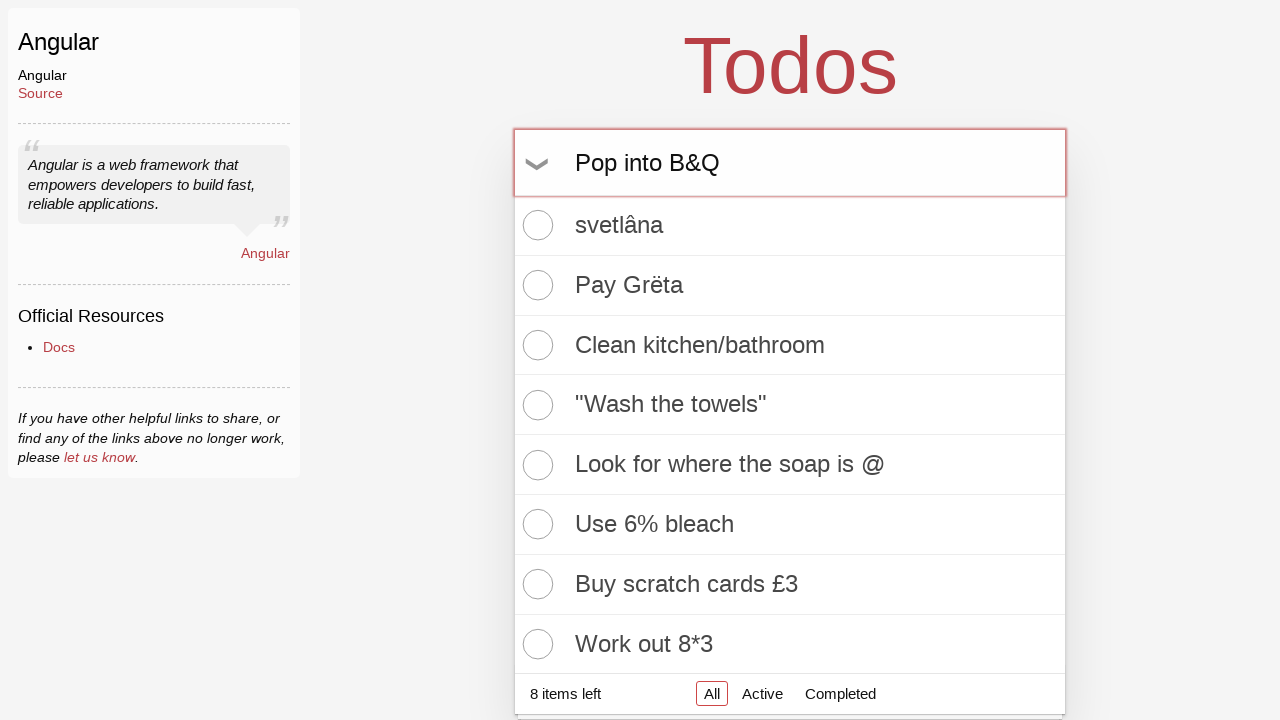

Pressed Enter to add text with ampersand to todo list on .new-todo
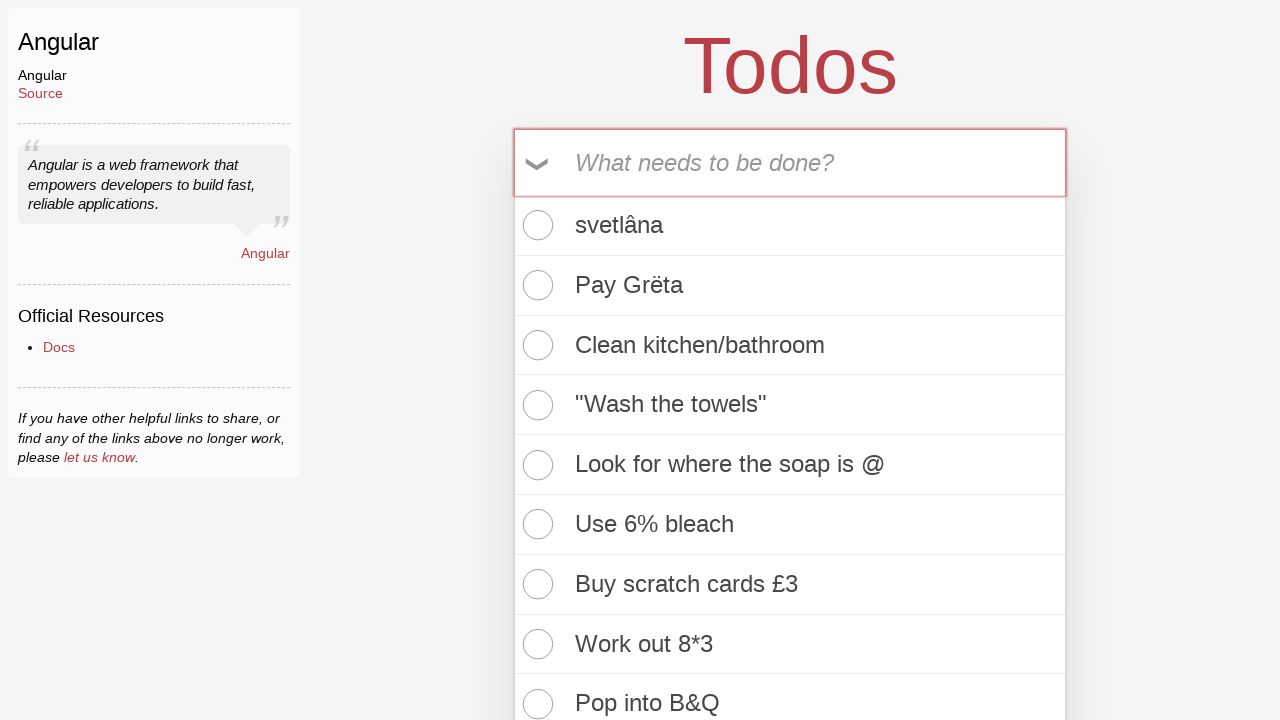

Verified ninth todo item displays ampersand correctly
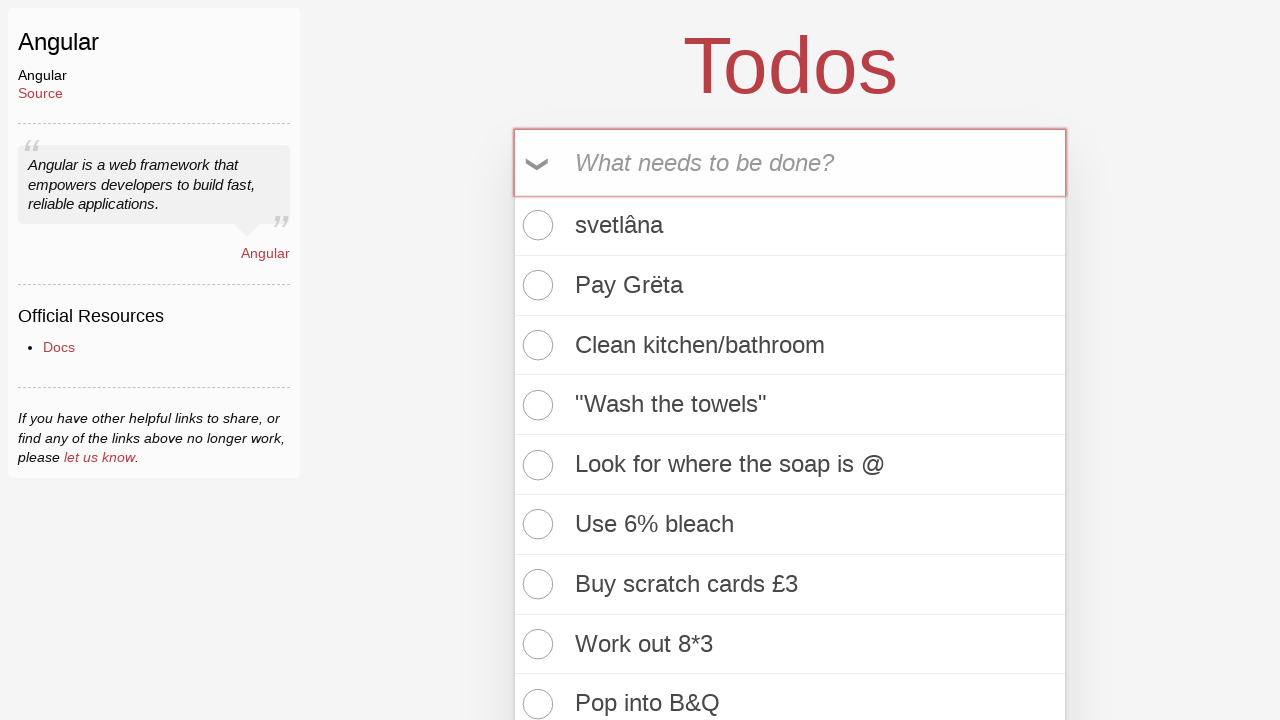

Clicked new todo input field at (790, 162) on .new-todo
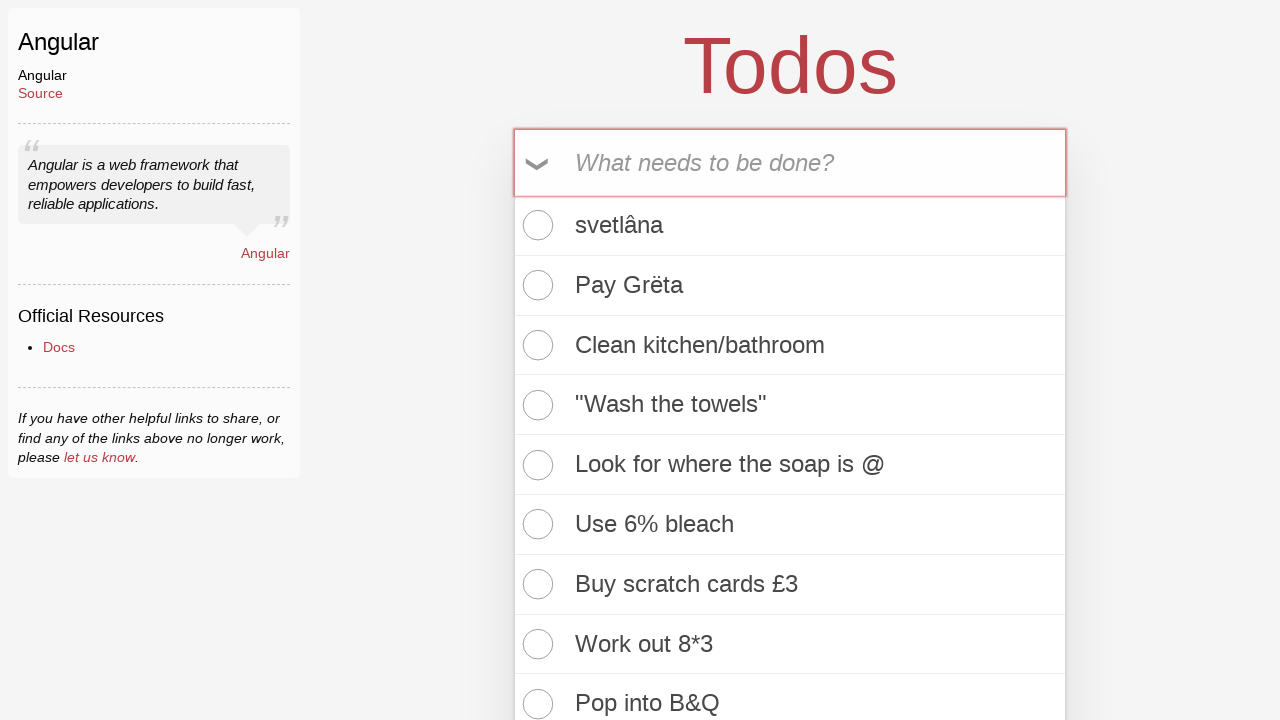

Filled new todo field with "You're done!" (apostrophe and exclamation mark) on .new-todo
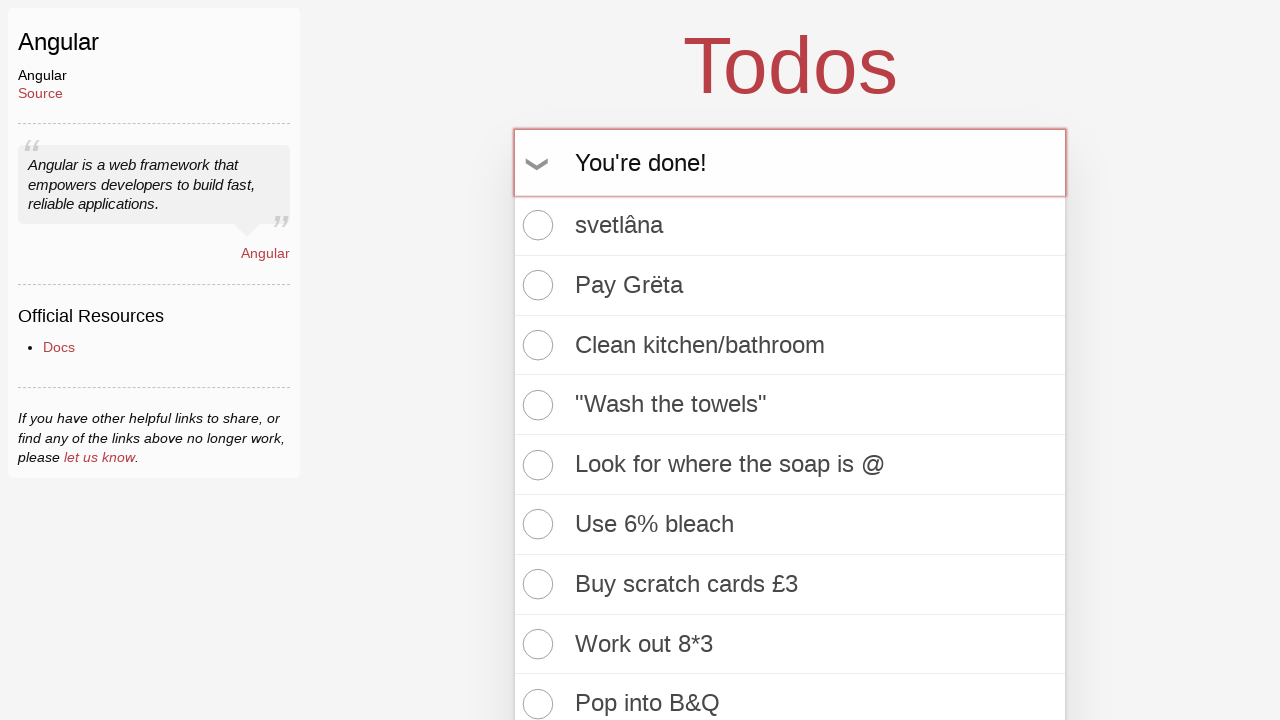

Pressed Enter to add text with apostrophe and exclamation mark to todo list on .new-todo
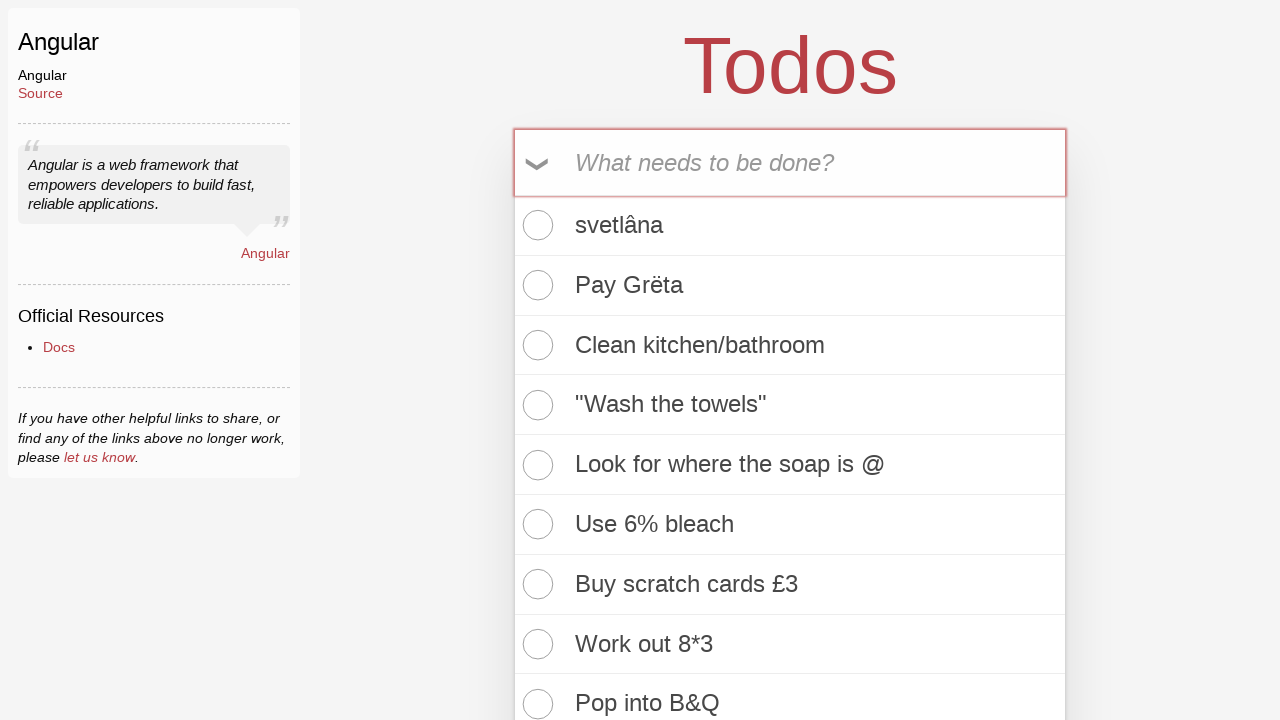

Verified tenth todo item displays apostrophe and exclamation mark correctly
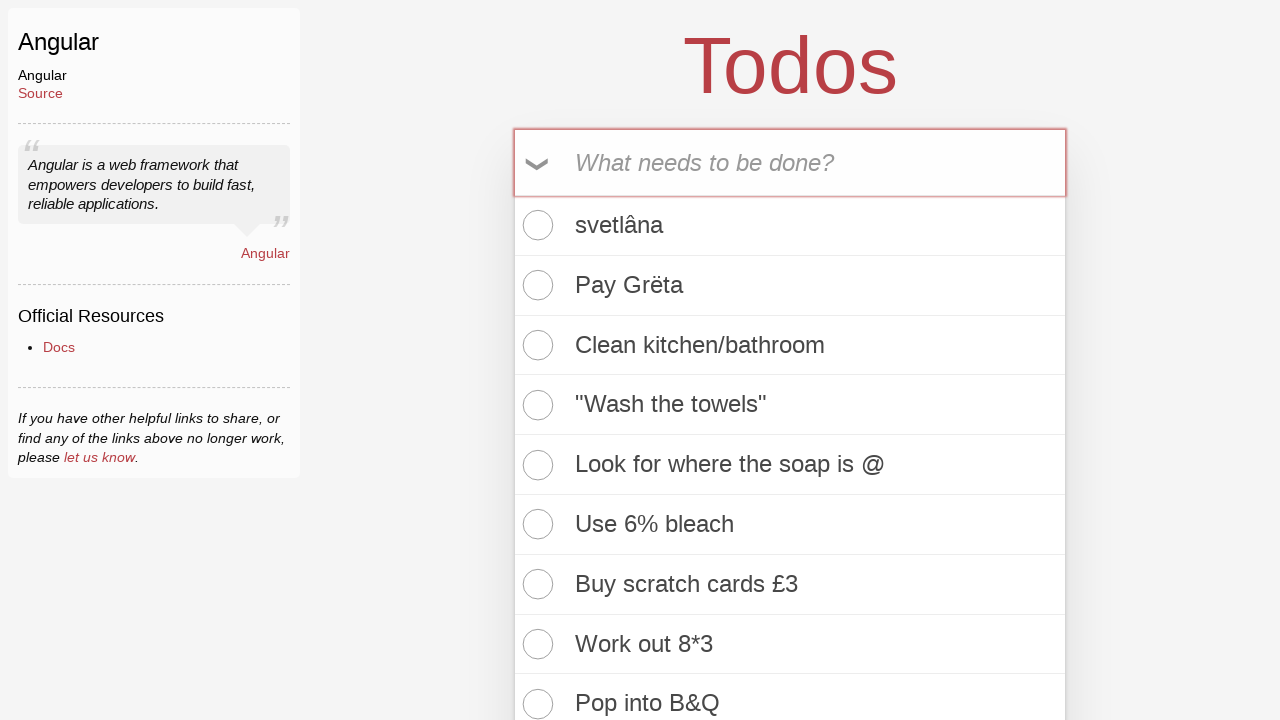

Clicked new todo input field at (790, 162) on .new-todo
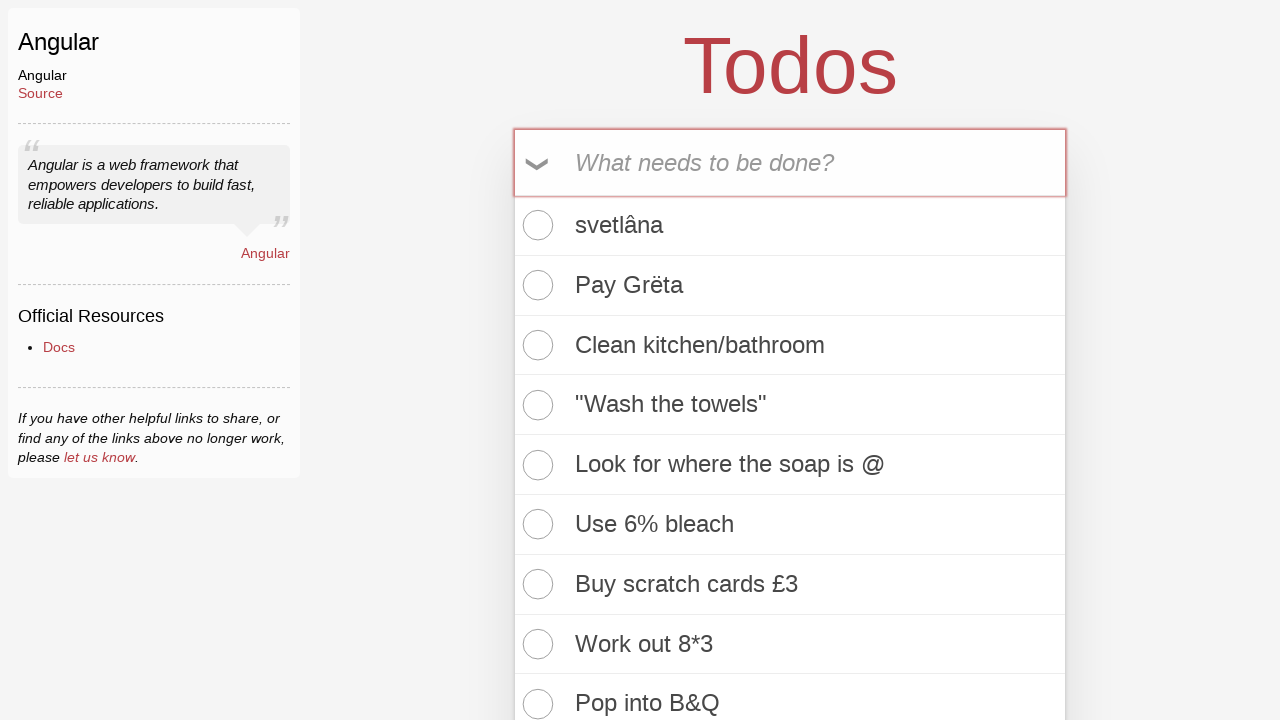

Filled new todo field with 'Do science stuff ☠☠☠' (unicode skull symbols) on .new-todo
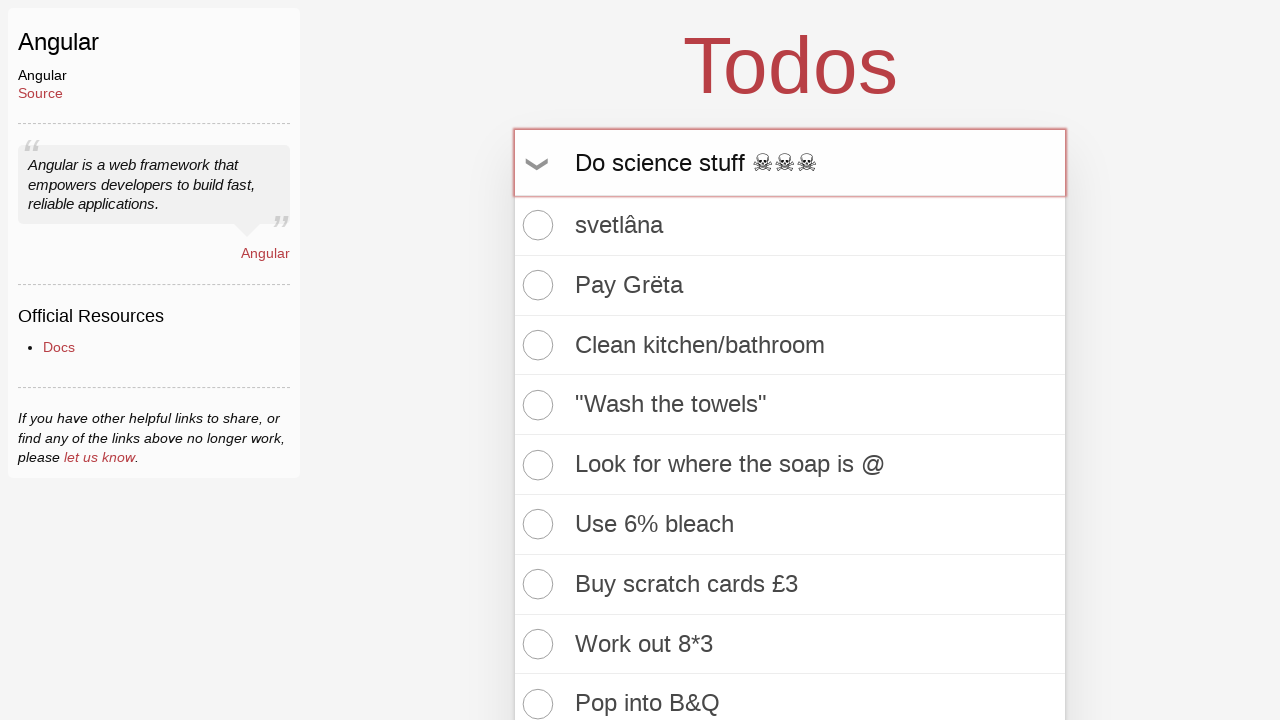

Pressed Enter to add text with unicode symbols to todo list on .new-todo
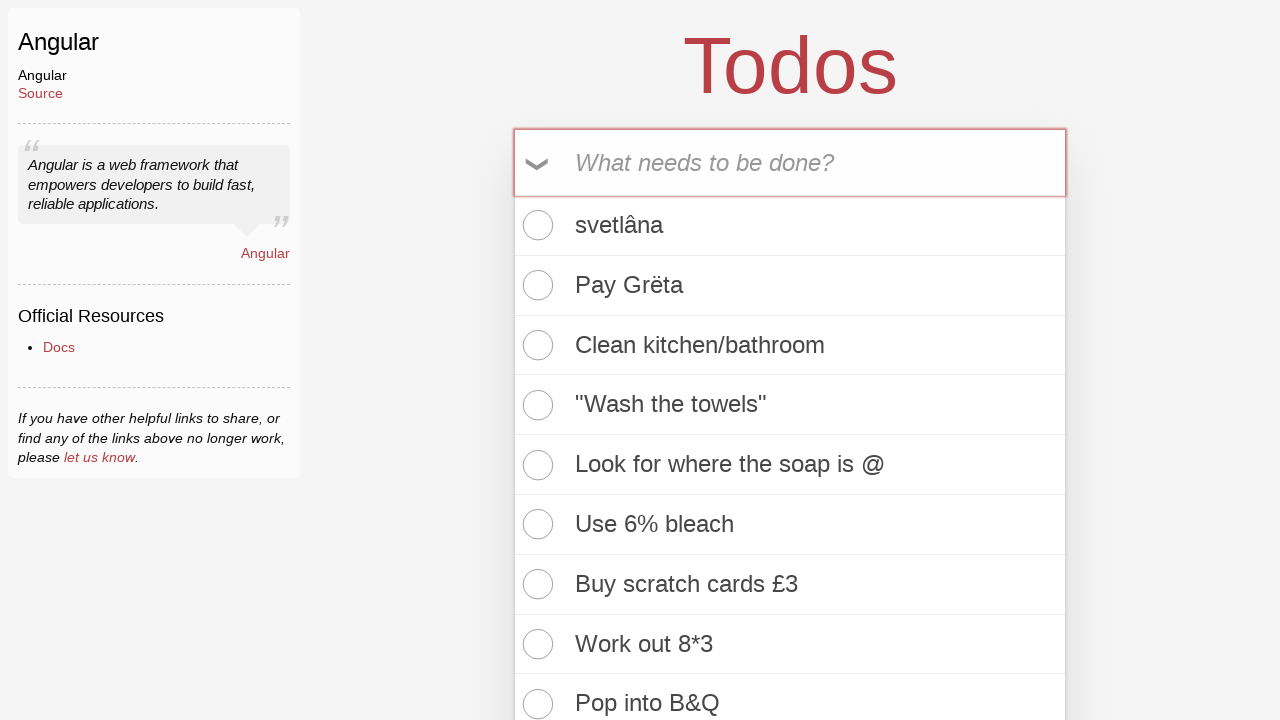

Verified eleventh todo item displays unicode skull symbols correctly
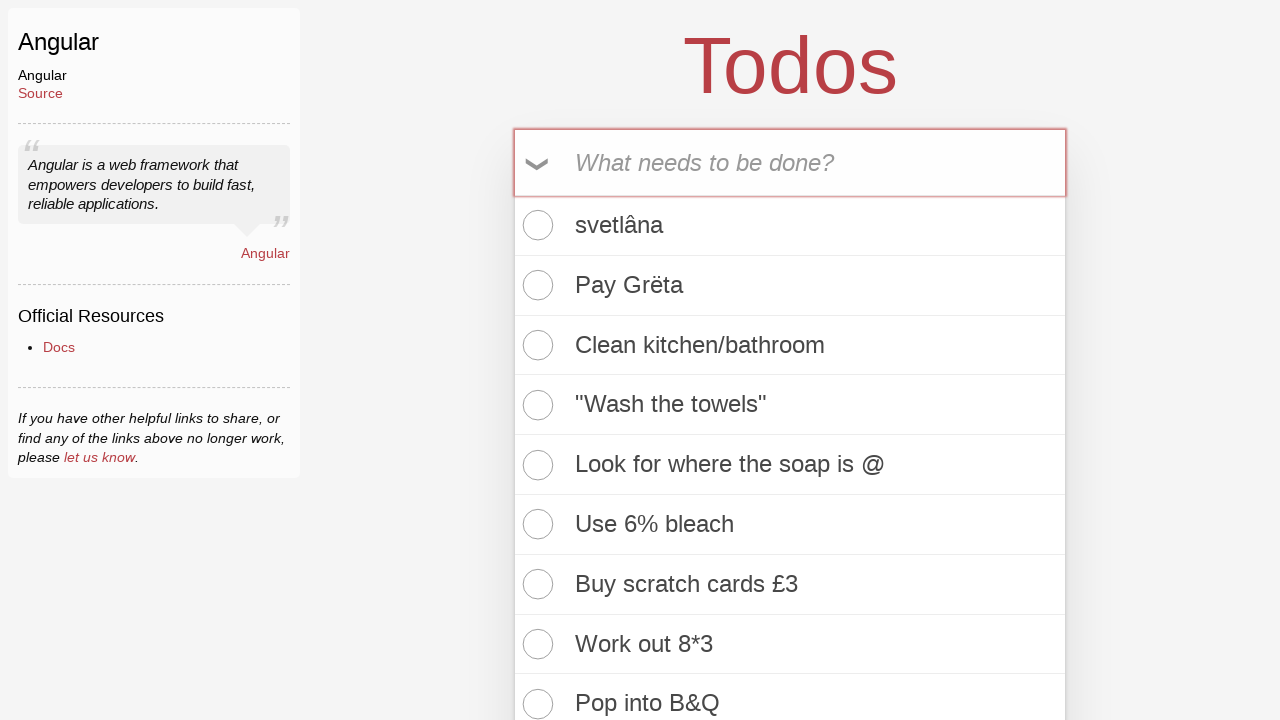

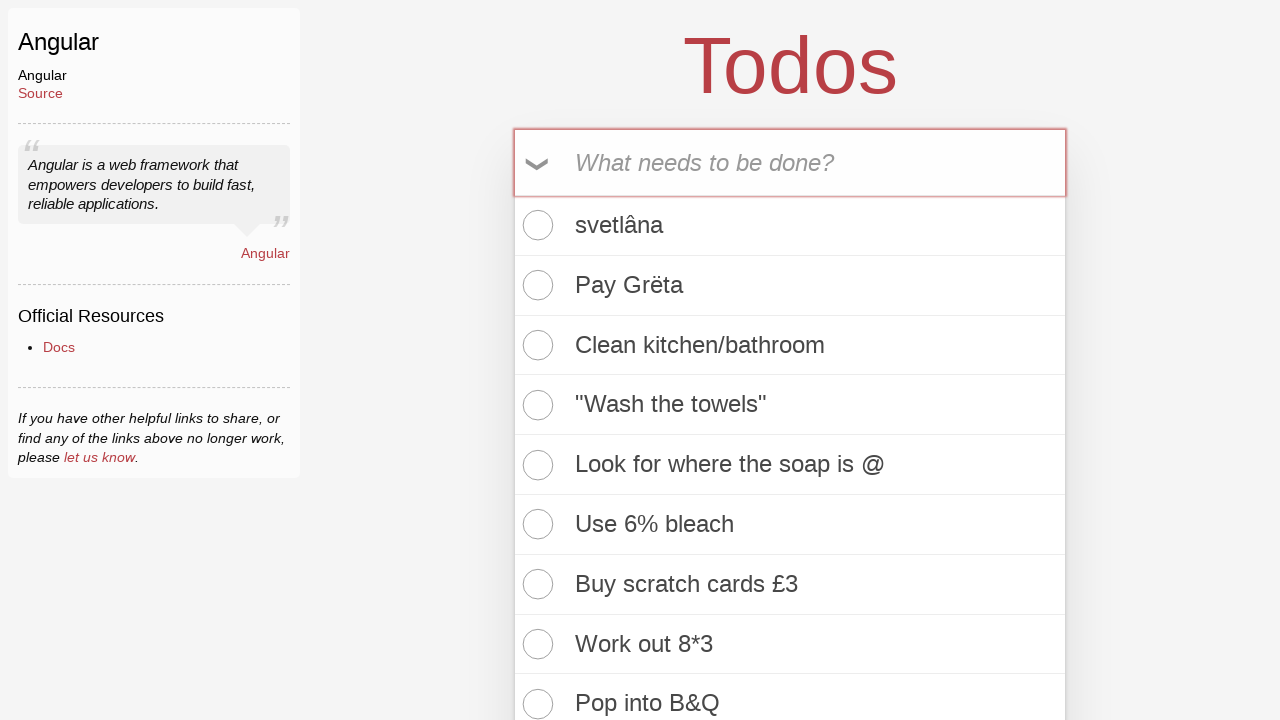